Tests a shopping cart workflow by selecting products from different categories, adding them to cart, adjusting quantities (adding and removing items), and completing the checkout process with validation of total price and success message.

Starting URL: https://shopcart-challenge.4all.com/

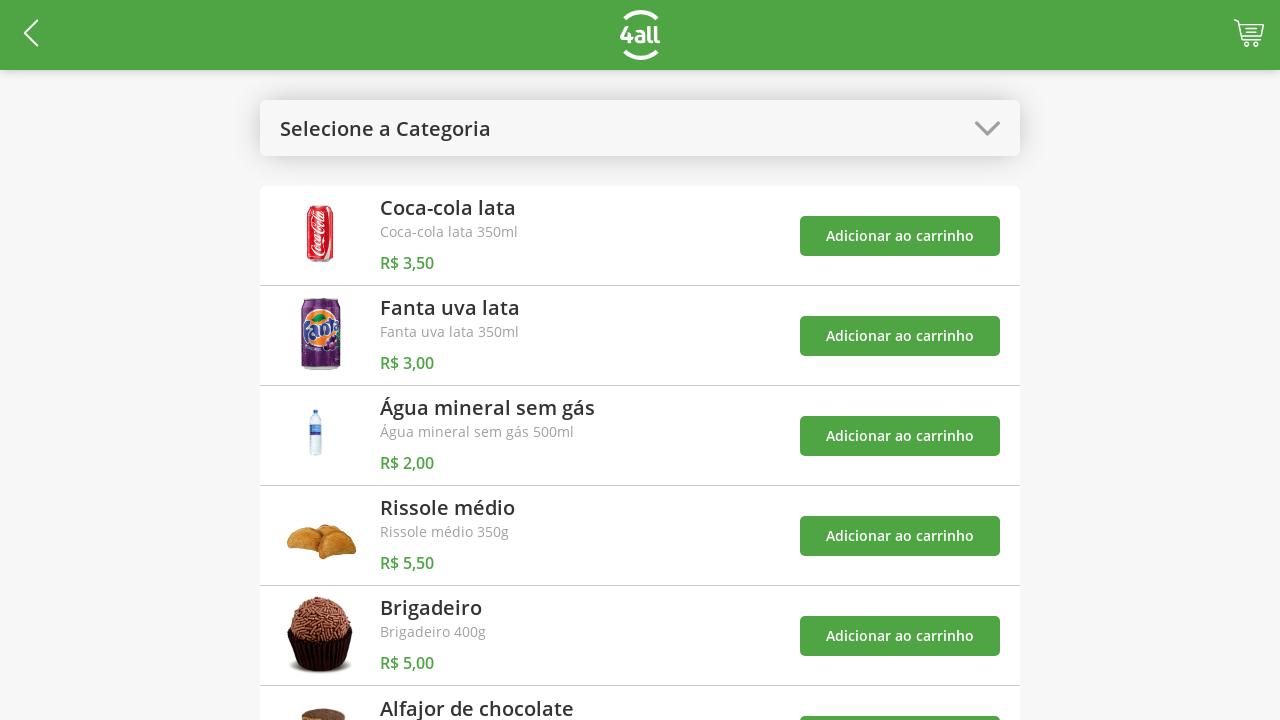

Categories menu button selector found
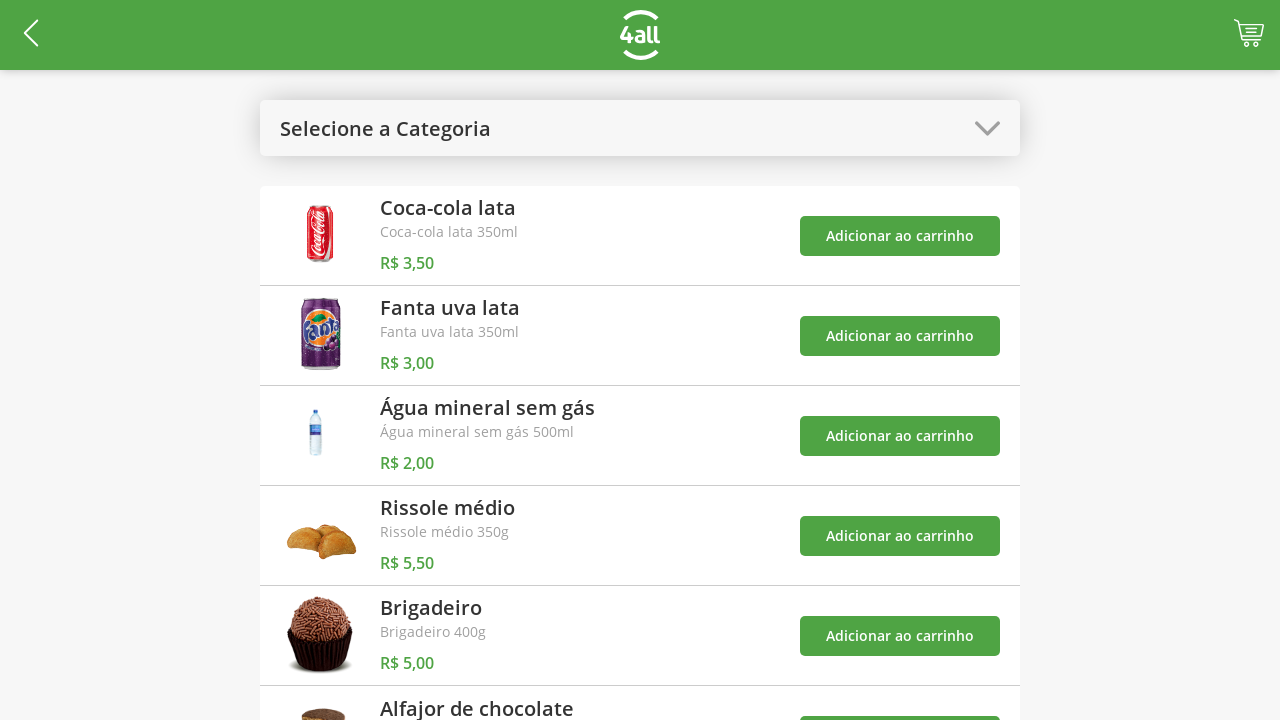

Clicked to open categories menu at (640, 128) on #open-categories-btn
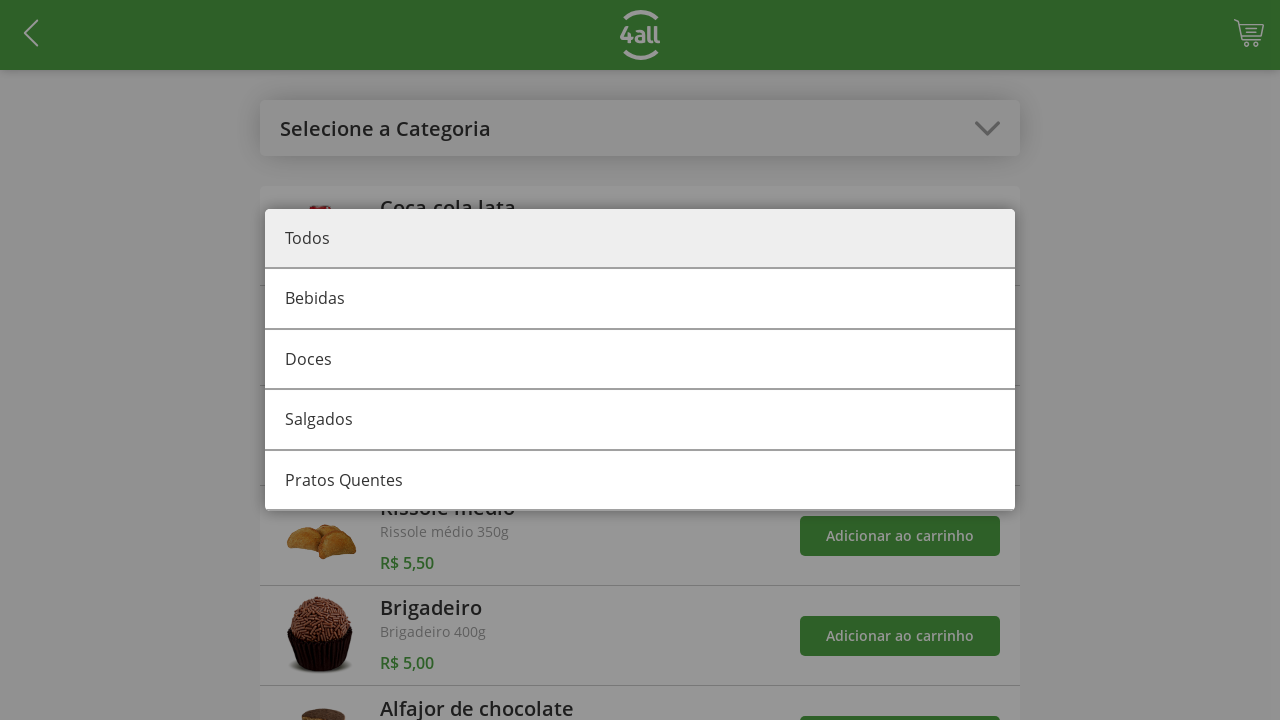

Drinks category selector found
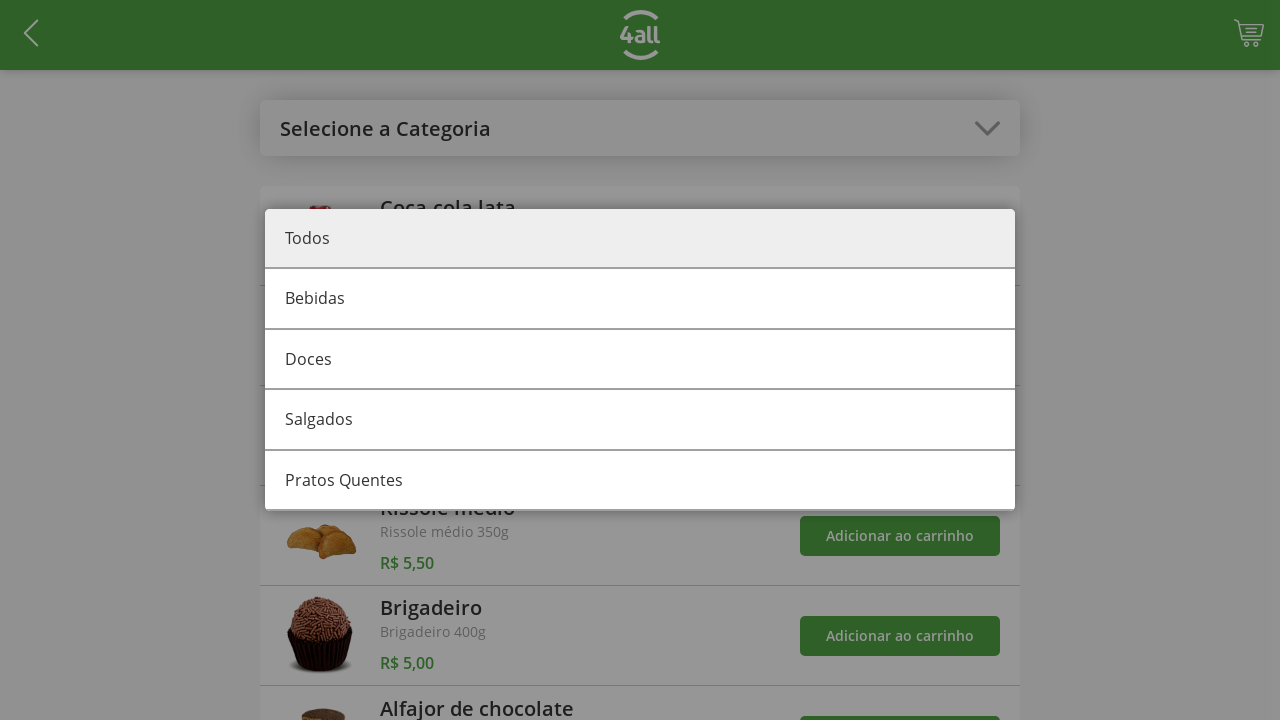

Selected 'bebida' (drinks) category at (640, 300) on #category-0
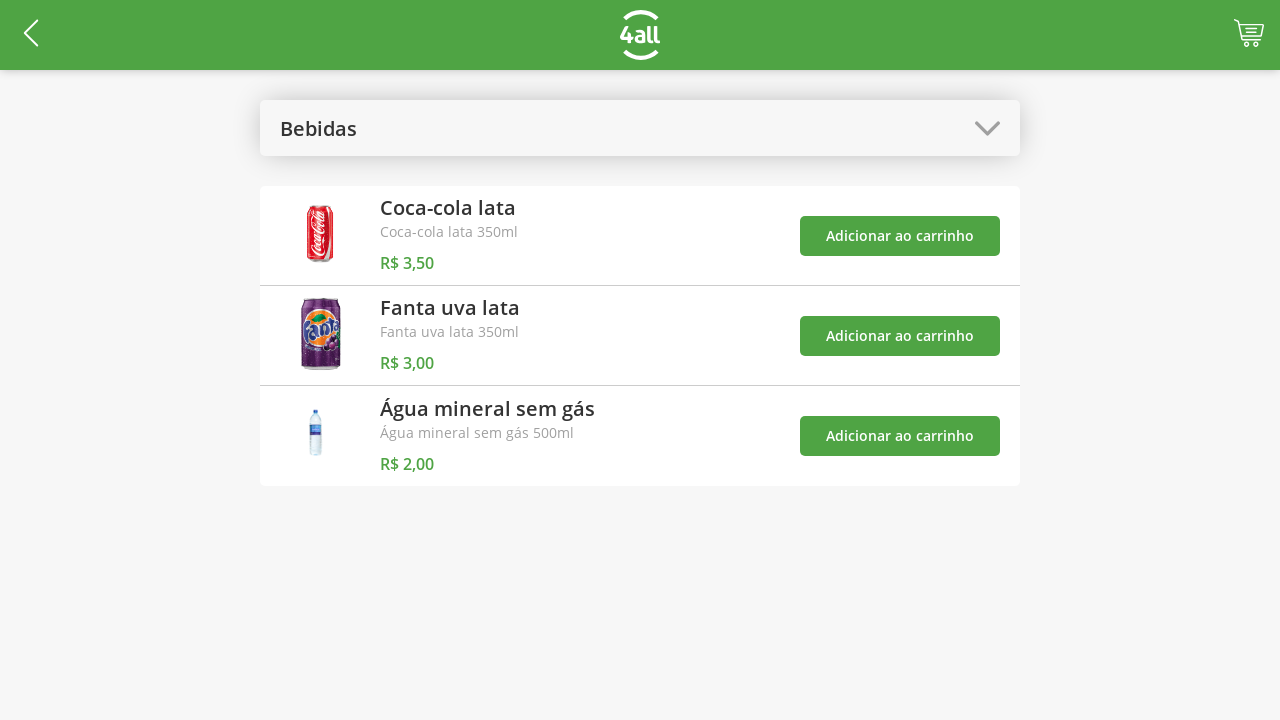

Coca product add button selector found
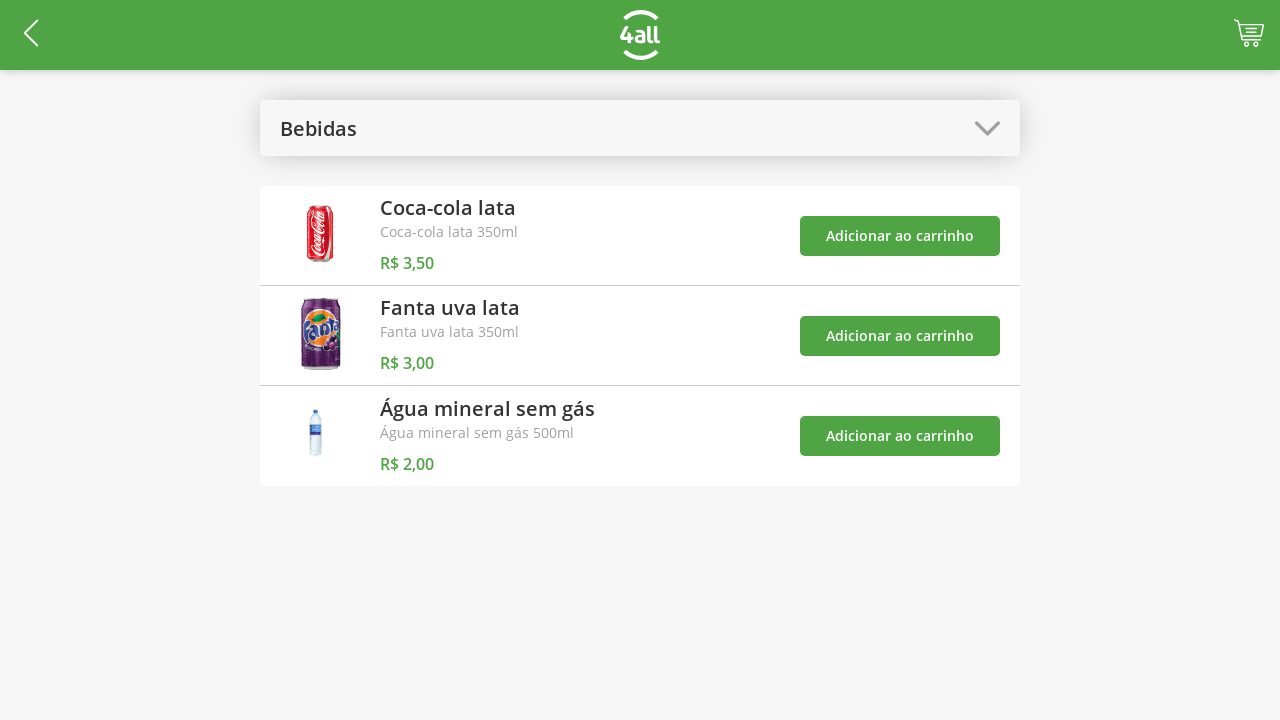

Added Coca to cart at (900, 236) on #add-product-0-btn
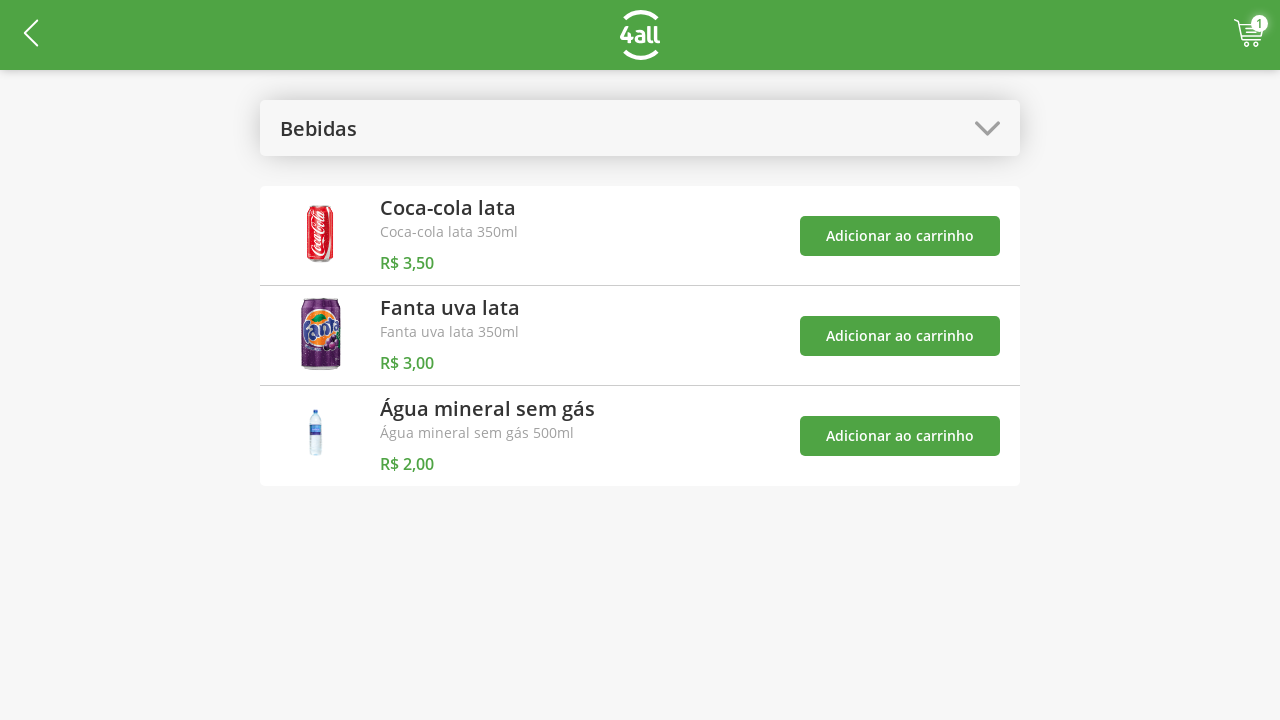

Waited 2000ms for page update
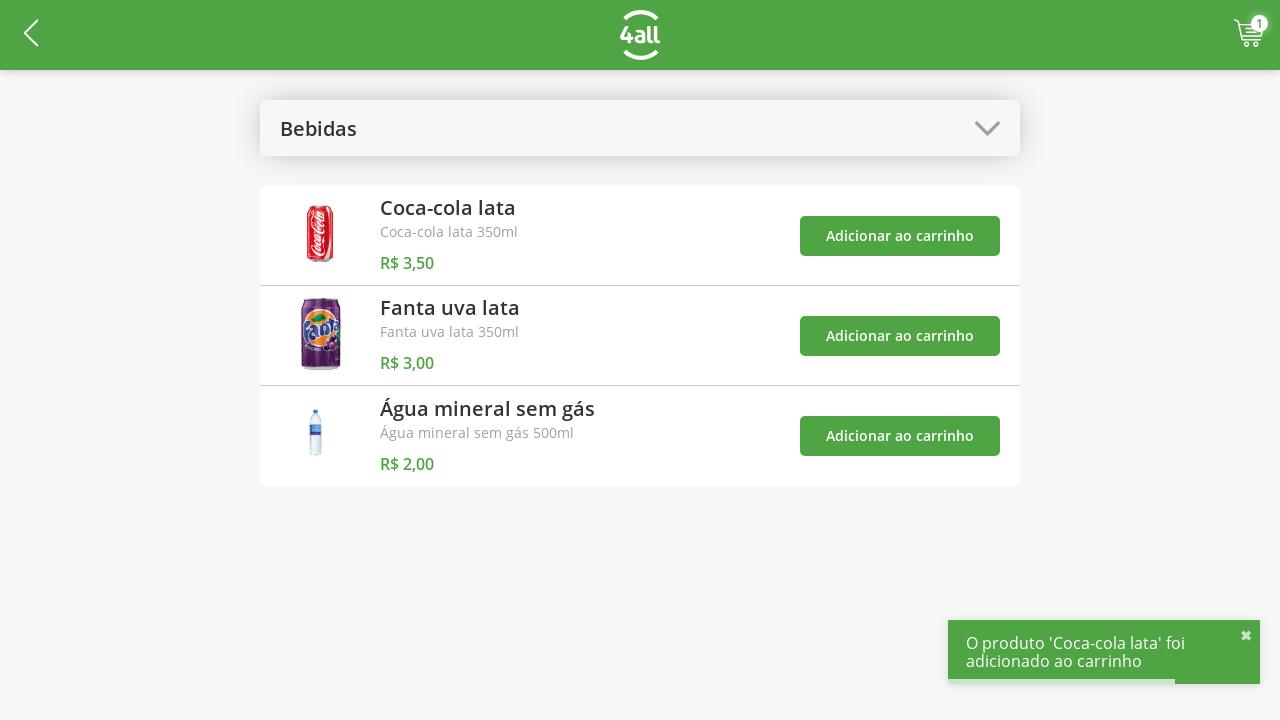

Fanta product add button selector found
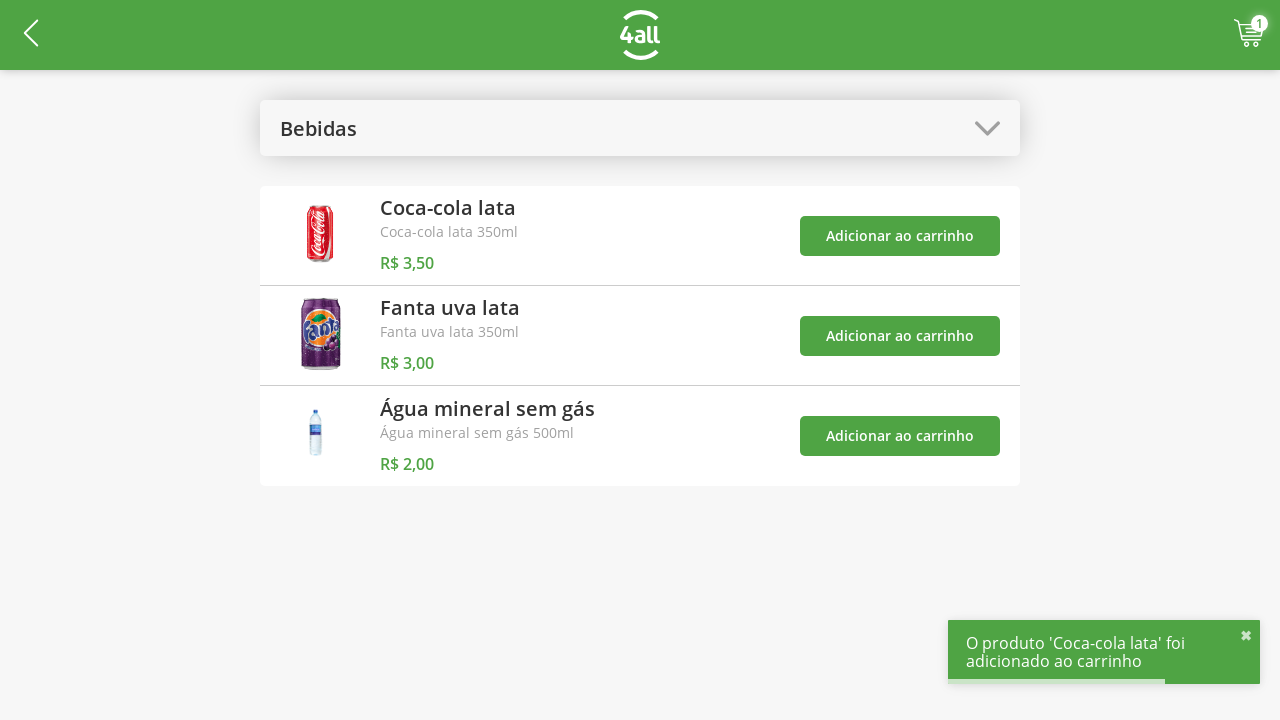

Added Fanta to cart at (900, 336) on #add-product-1-btn
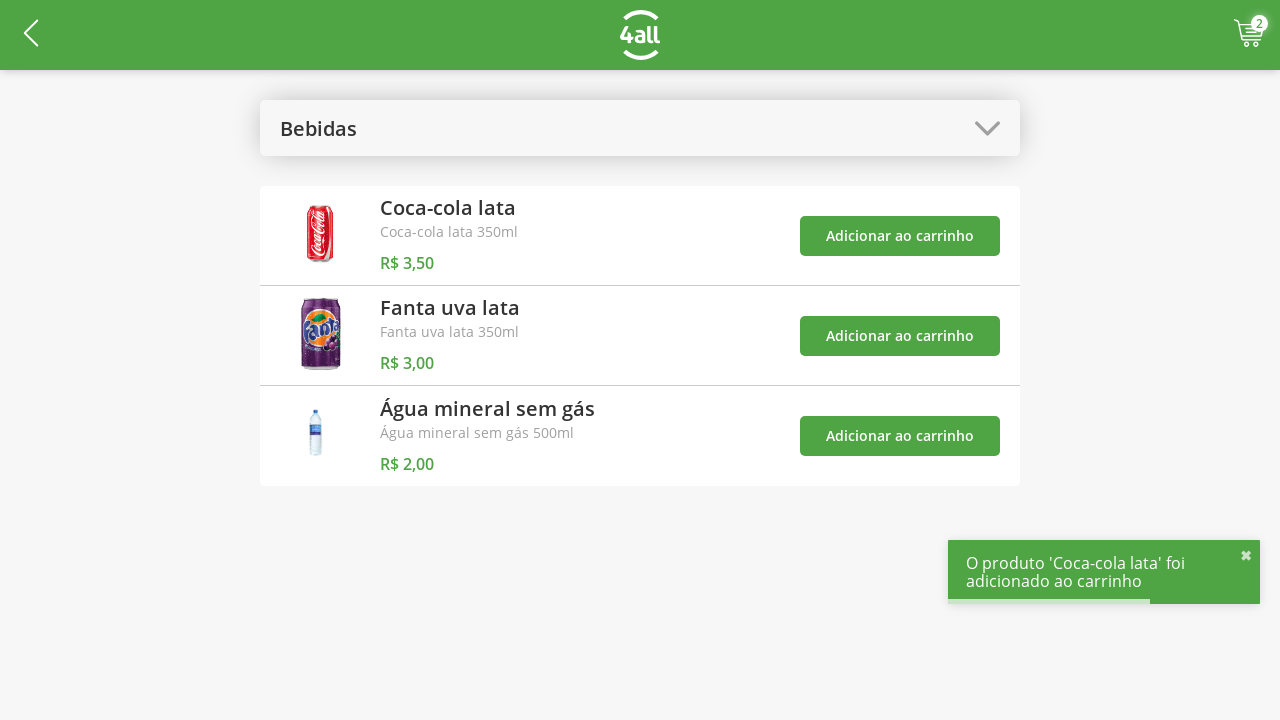

Waited 2000ms for page update
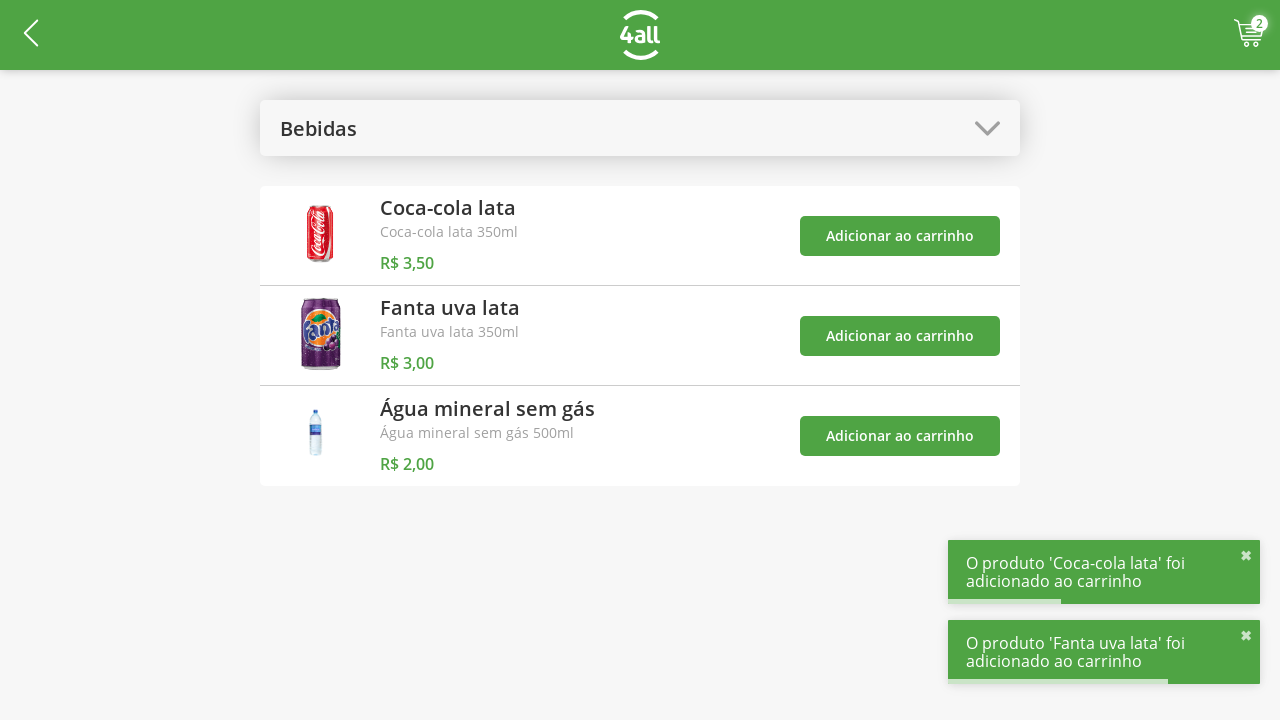

Water product add button selector found
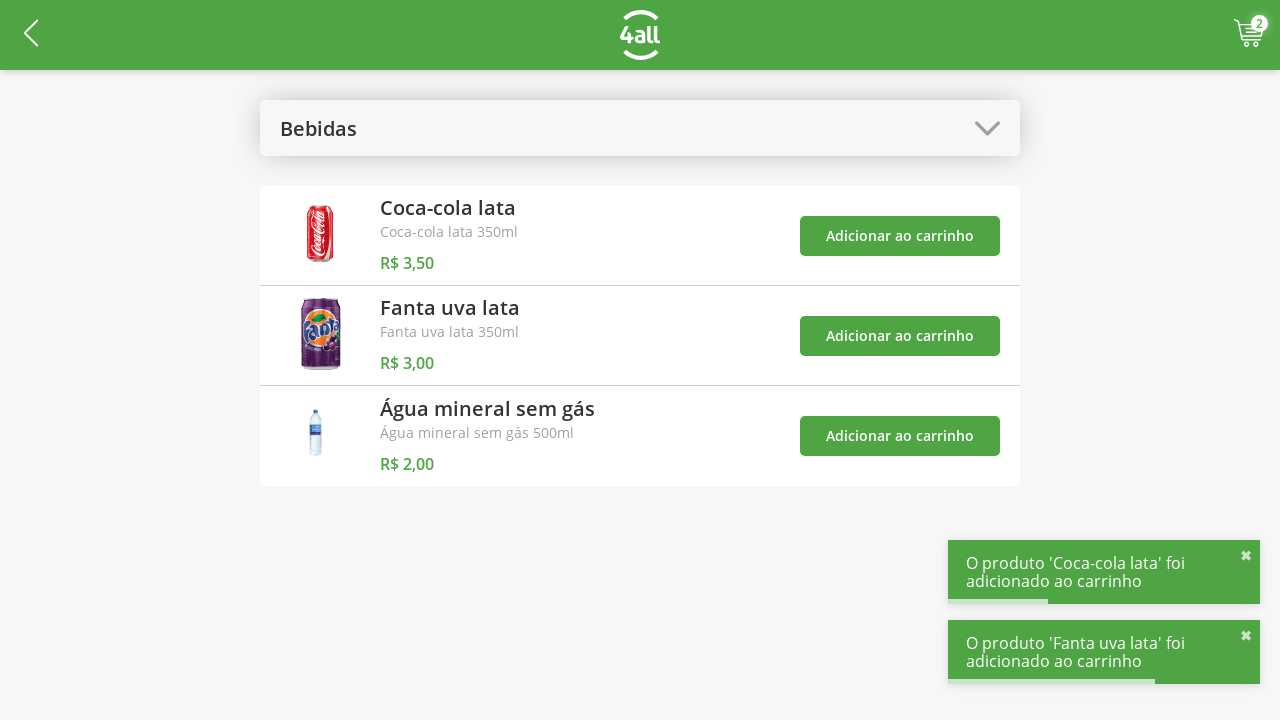

Added Agua (water) to cart at (900, 436) on #add-product-2-btn
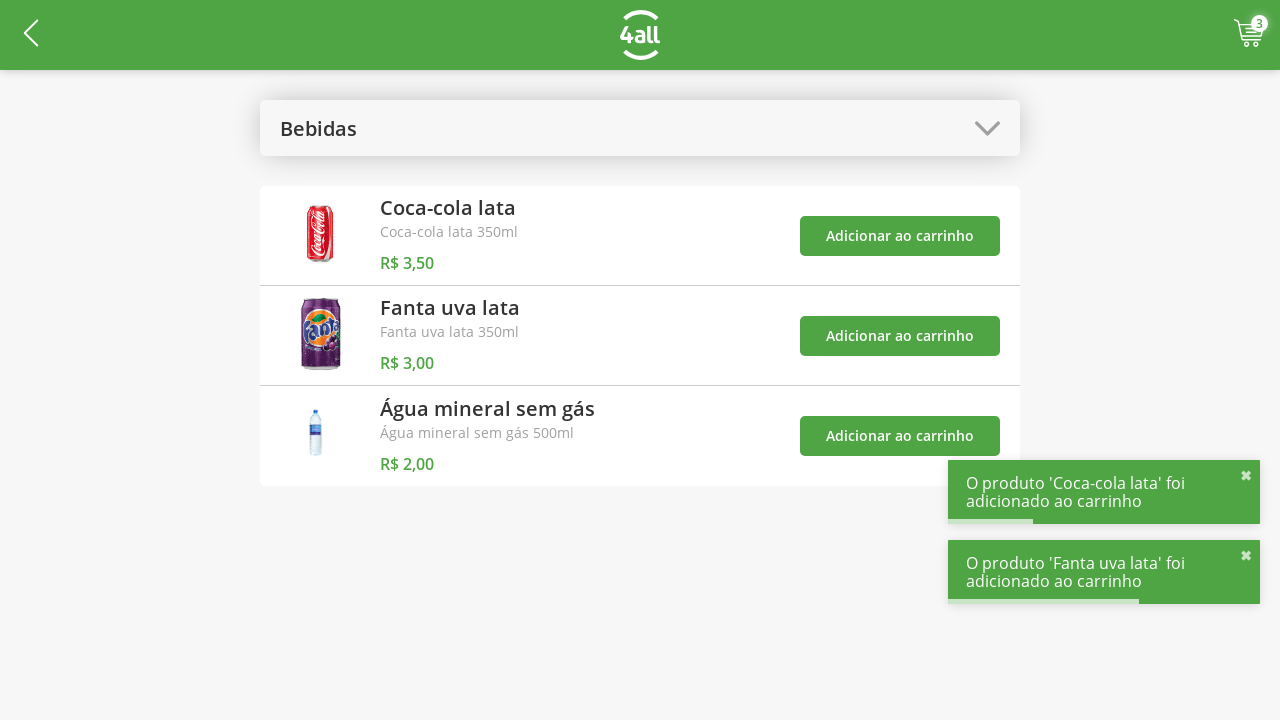

Waited 2000ms for page update
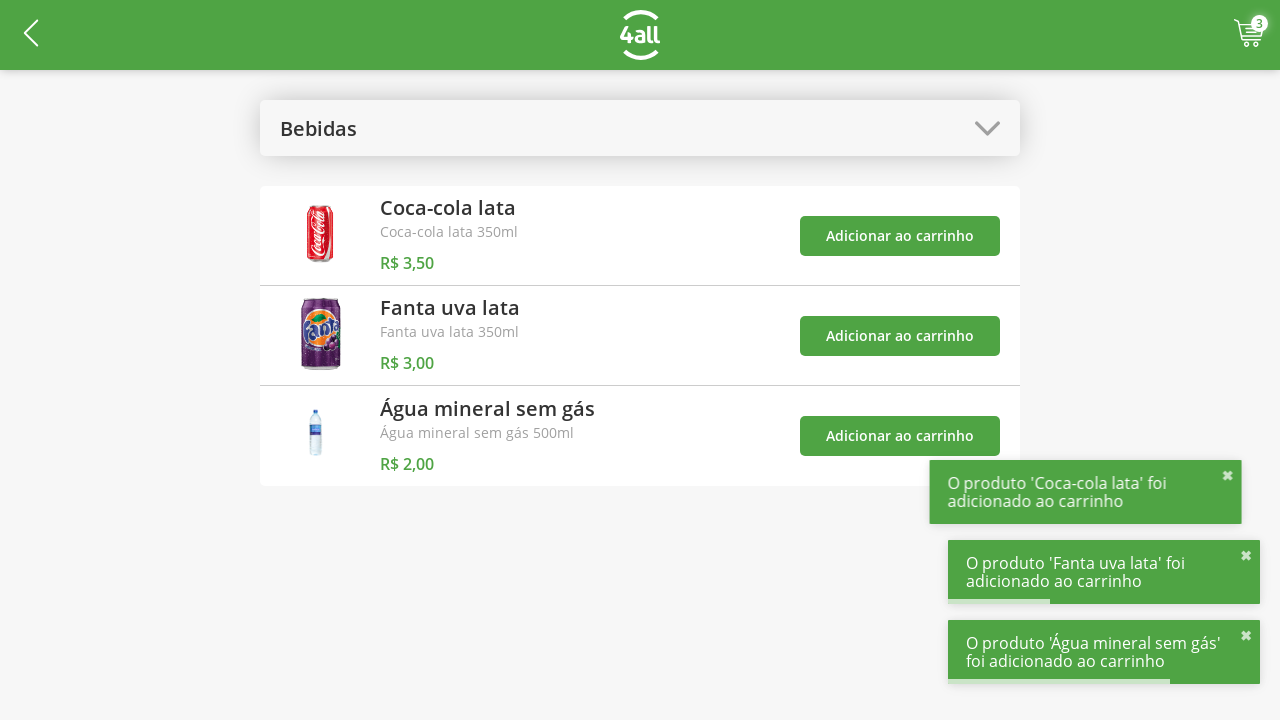

Categories menu button selector found
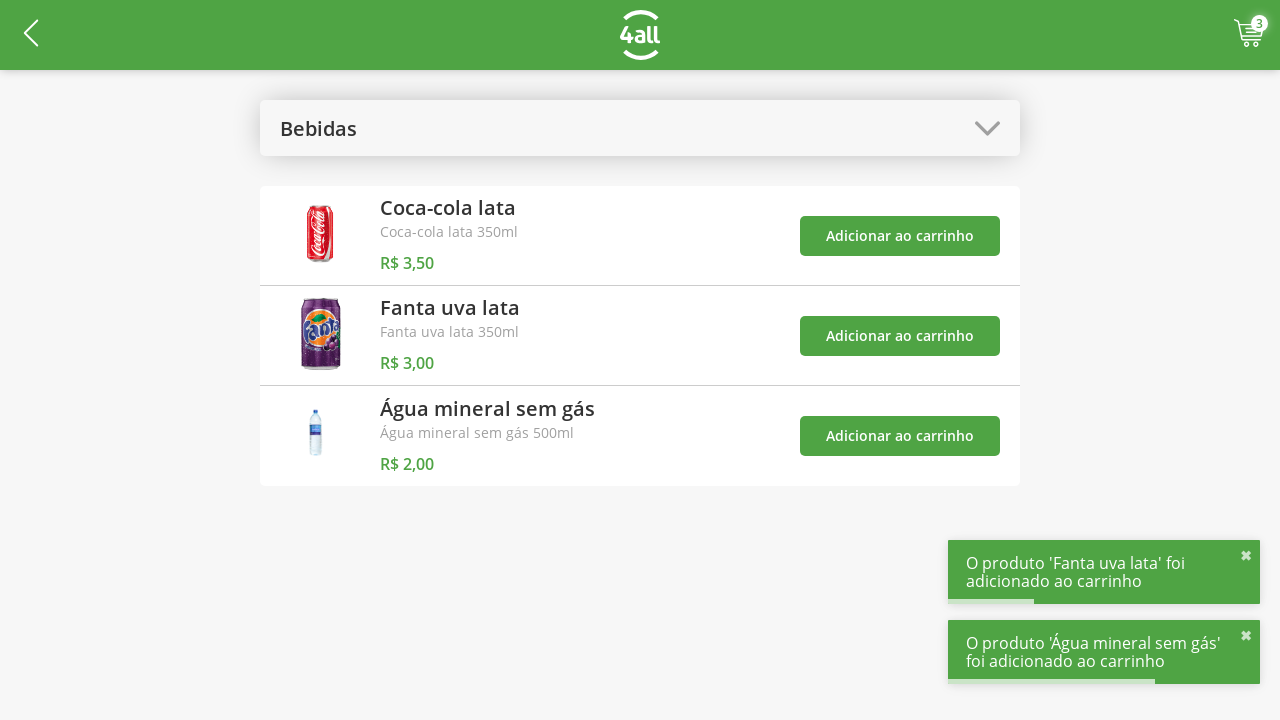

Clicked to open categories menu again at (640, 128) on #open-categories-btn
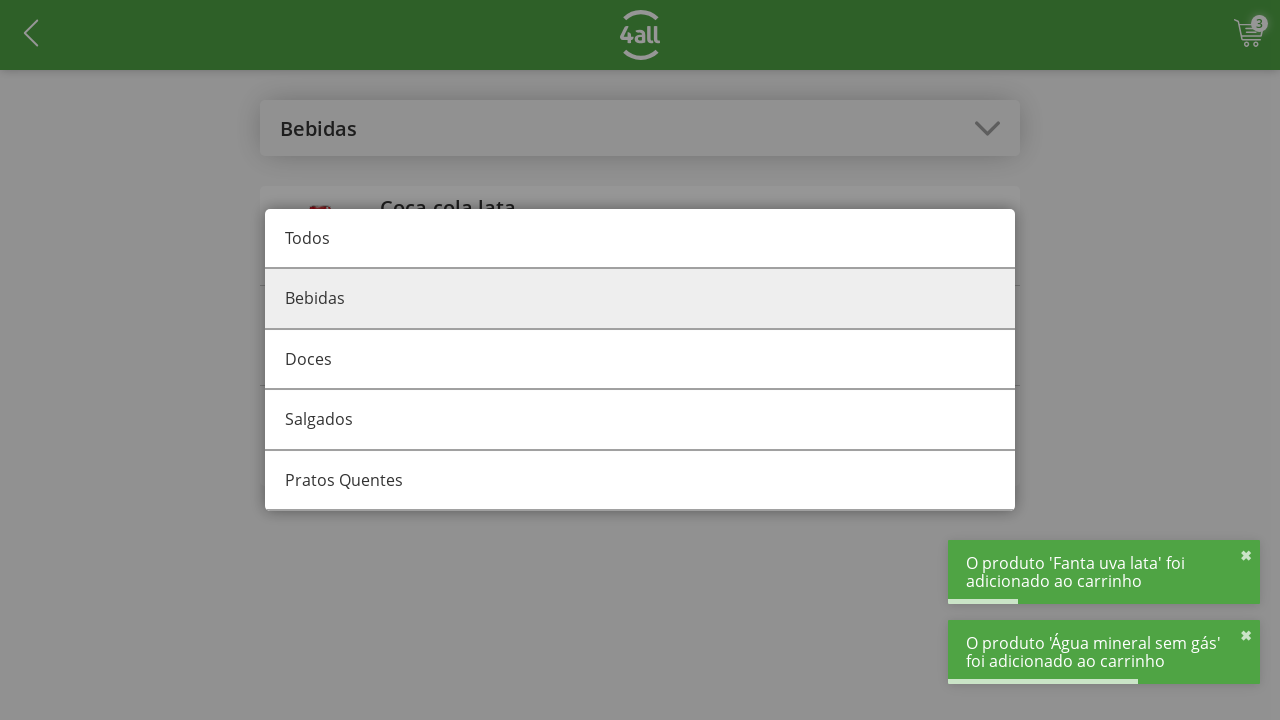

Selected 'all' category at (640, 239) on #category-all
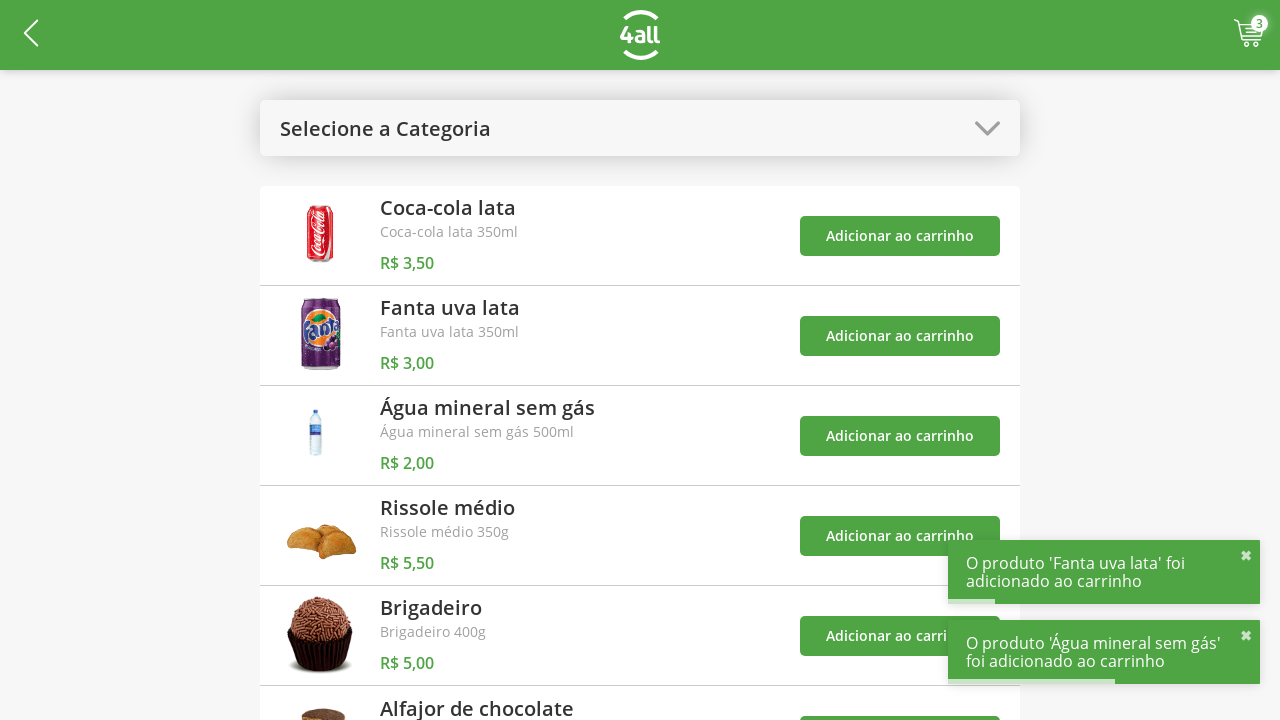

Waited 2000ms for page update
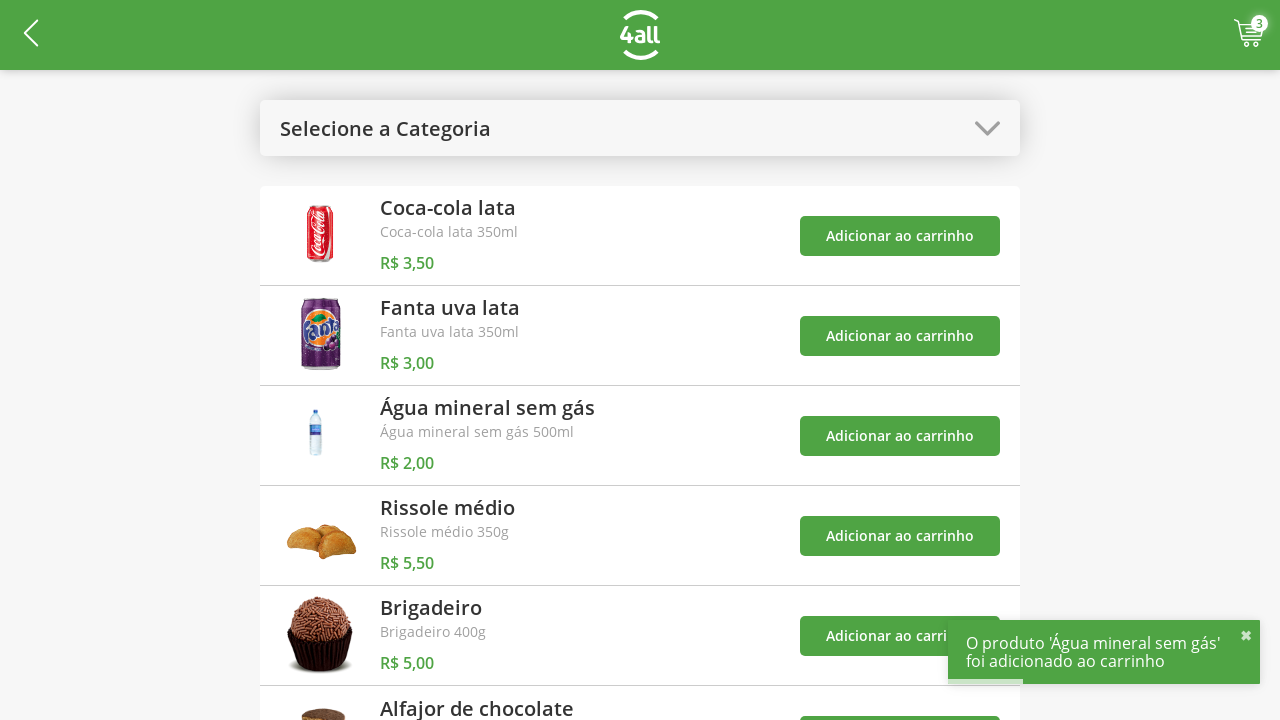

Risole product add button selector found
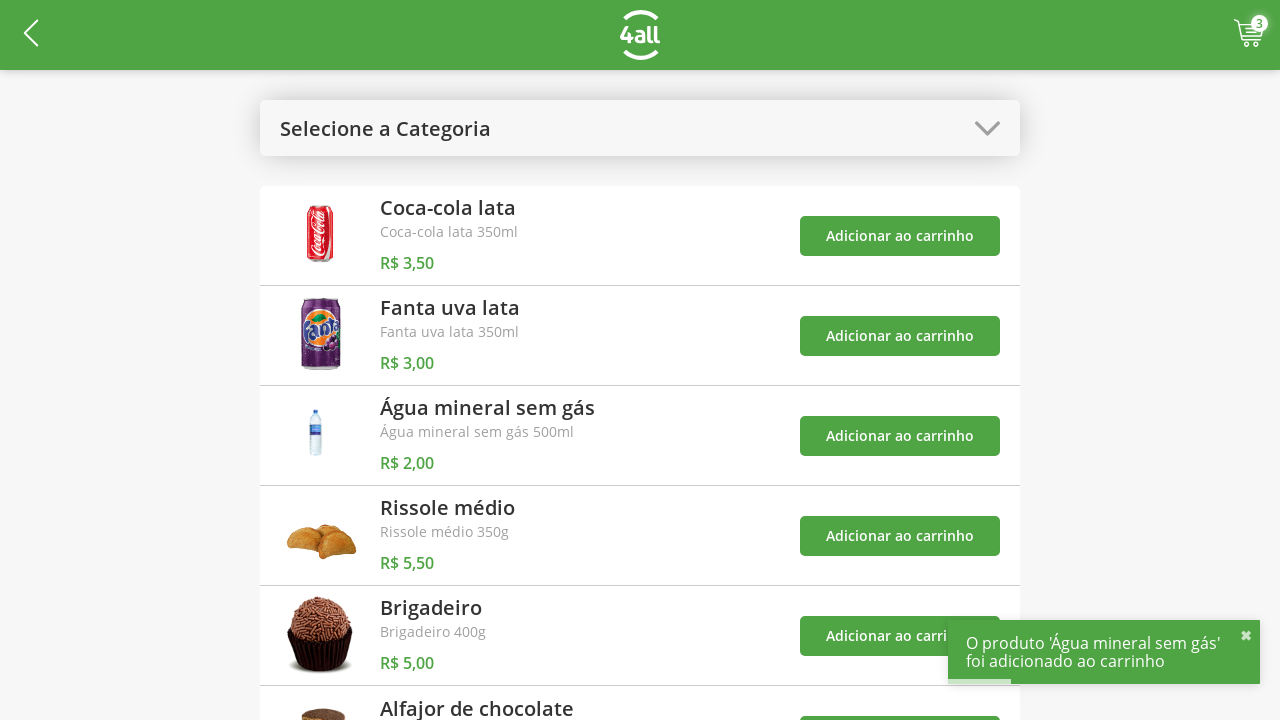

Added Risole to cart at (900, 536) on #add-product-3-btn
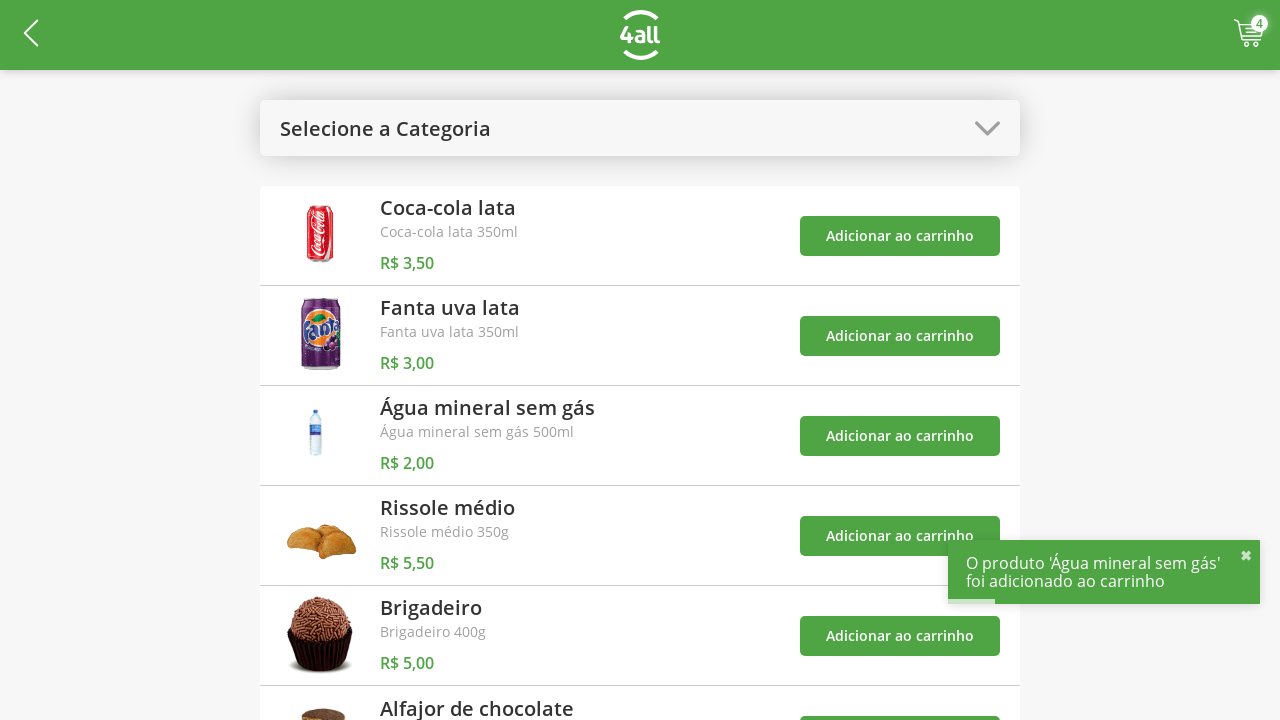

Cart button selector found
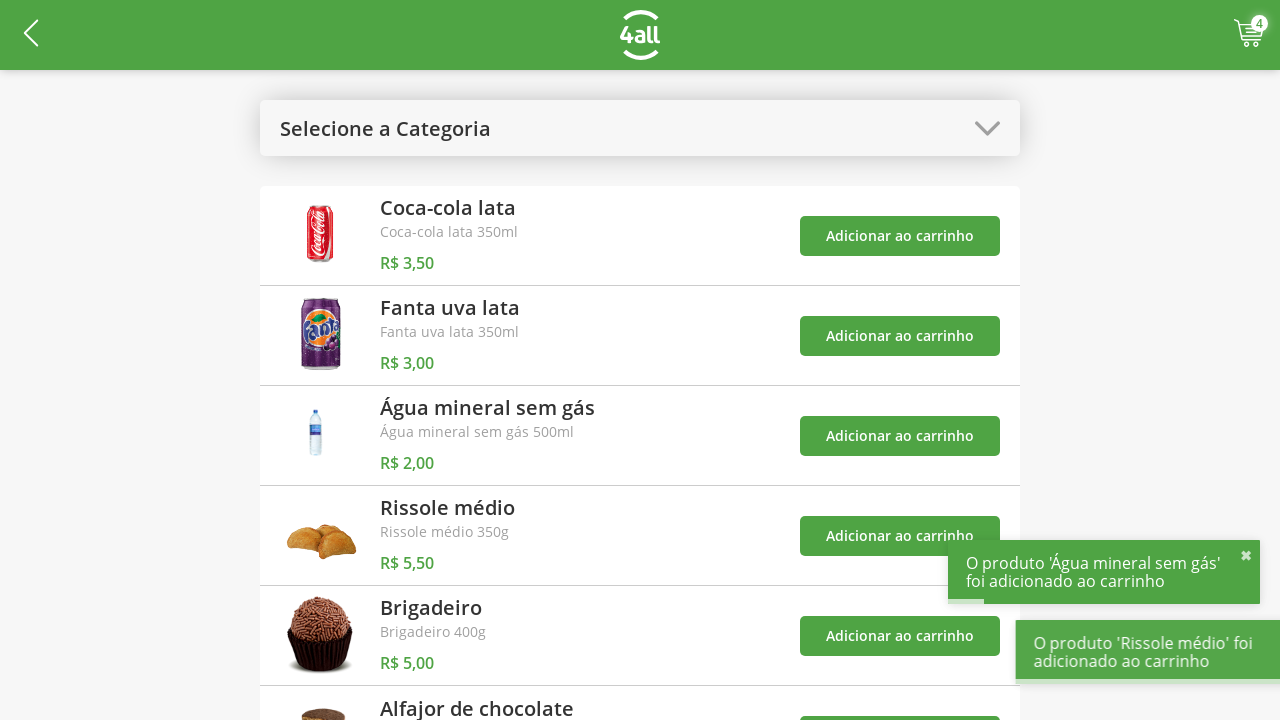

Clicked to open shopping cart at (1249, 35) on #cart-btn
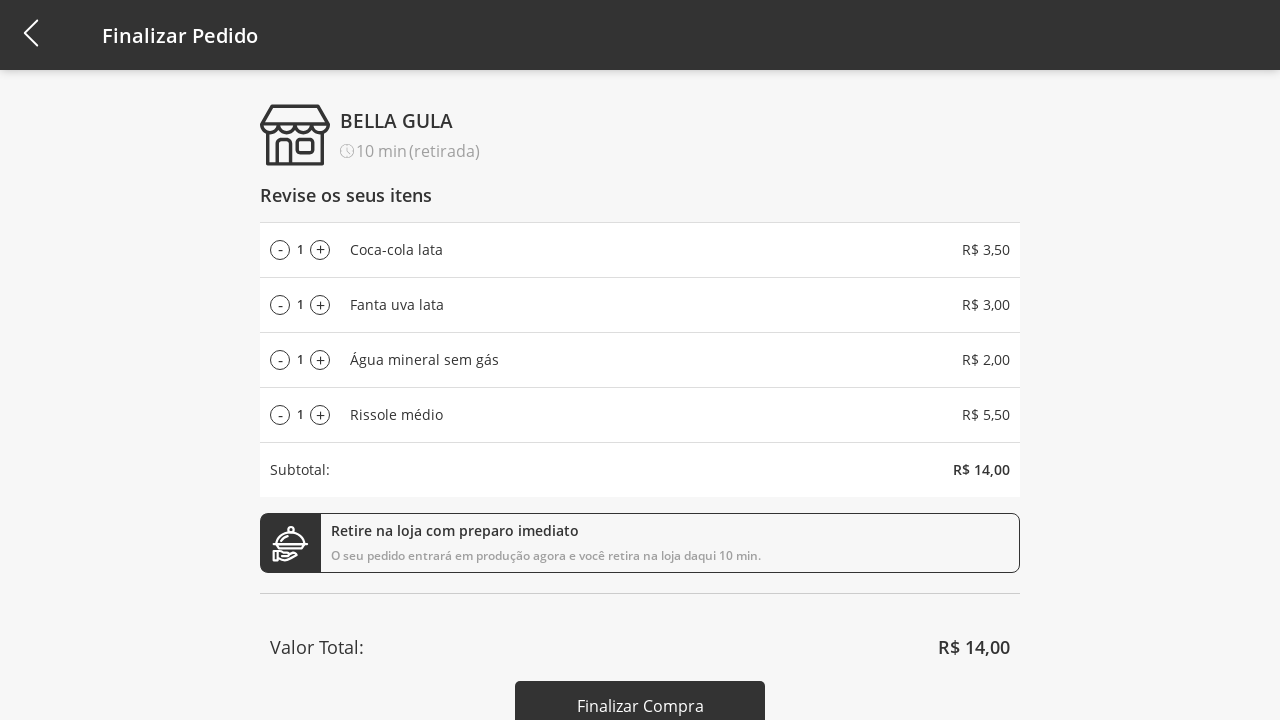

Risole quantity increase button selector found (iteration 1/9)
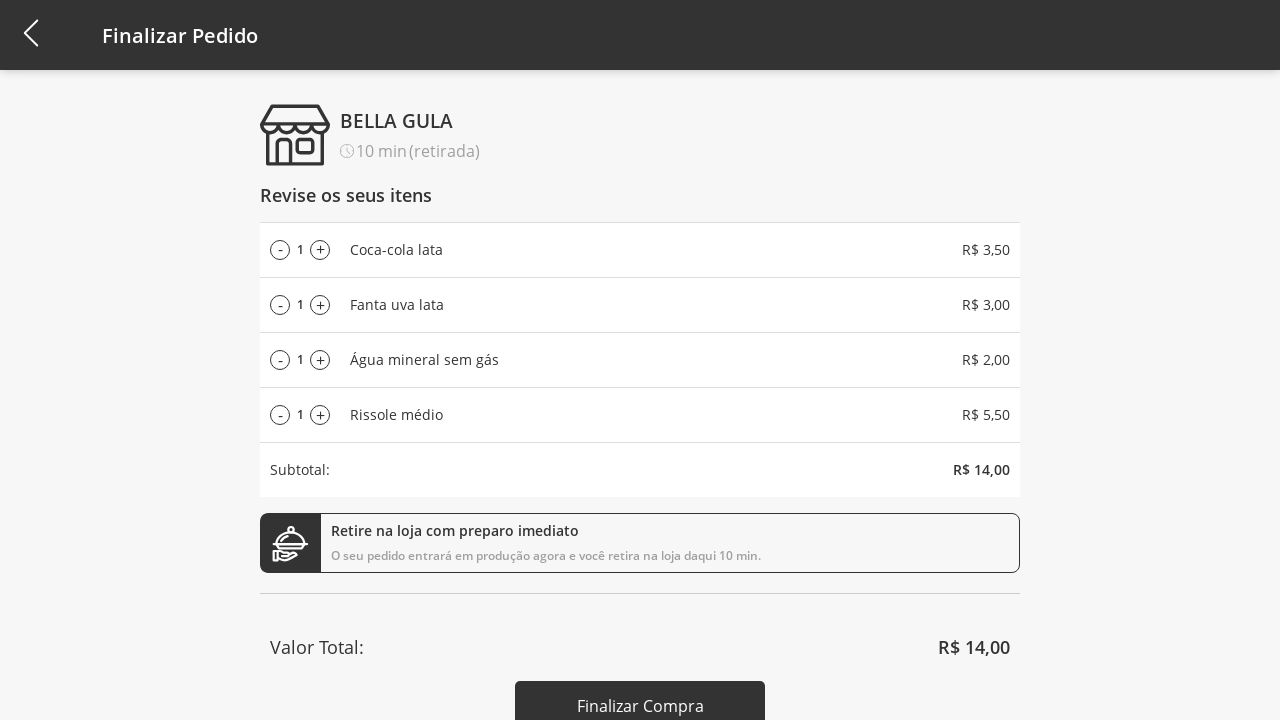

Increased Risole quantity (iteration 1/9) at (320, 415) on #add-product-3-qtd
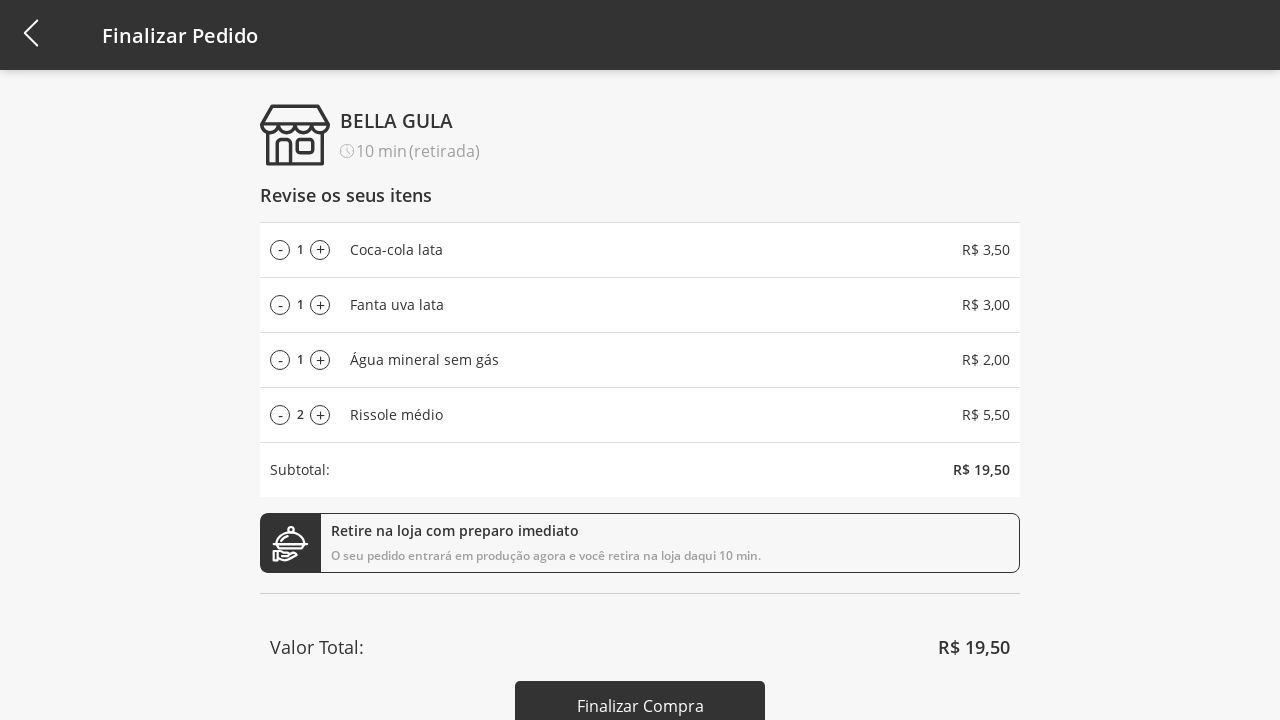

Risole quantity increase button selector found (iteration 2/9)
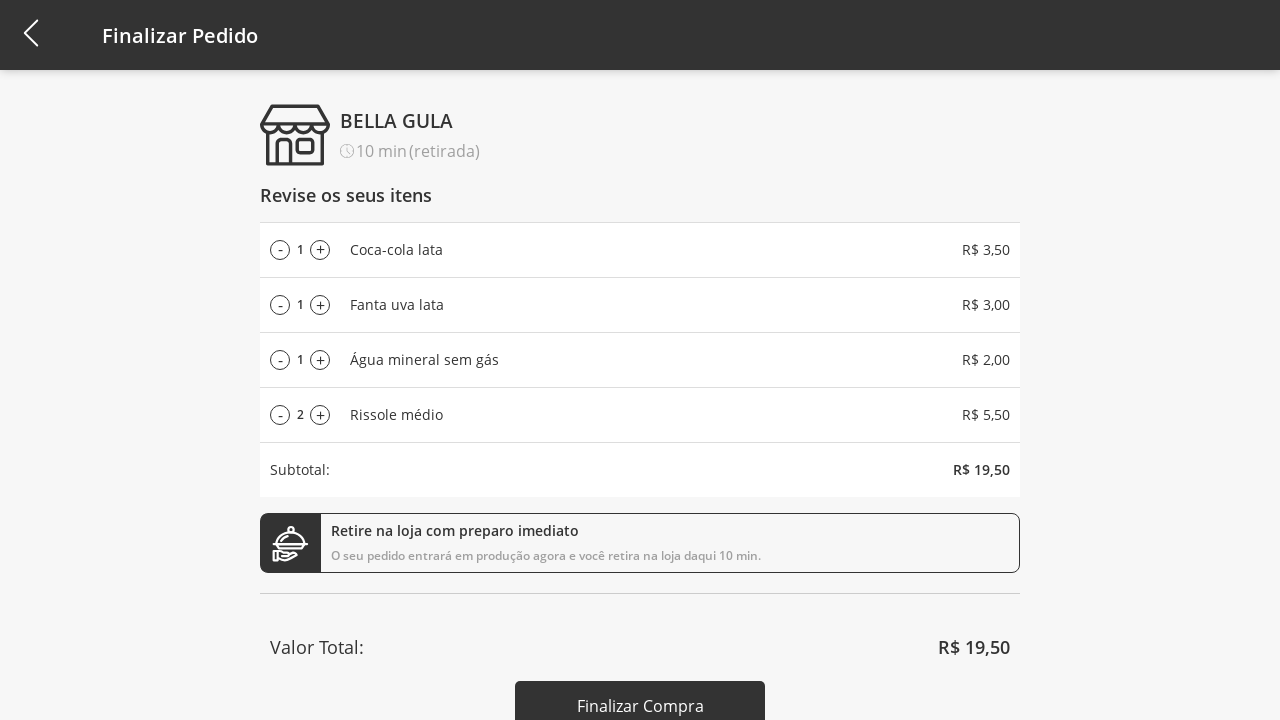

Increased Risole quantity (iteration 2/9) at (320, 415) on #add-product-3-qtd
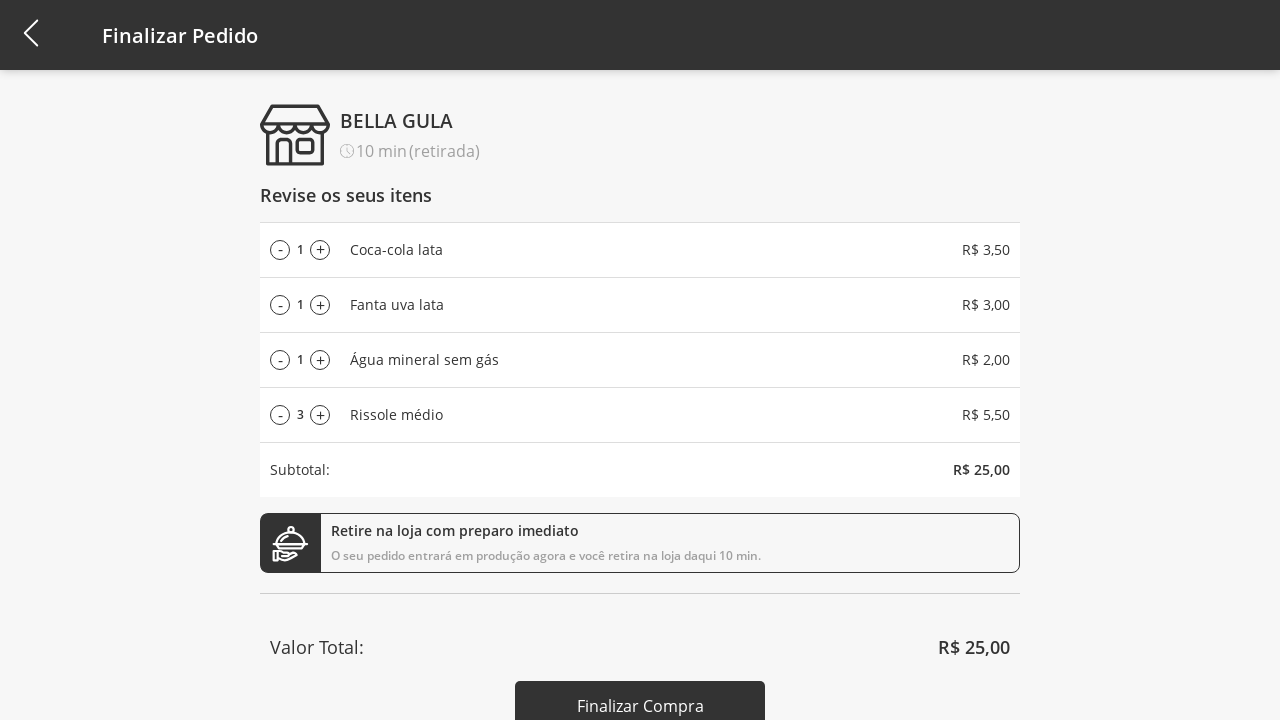

Risole quantity increase button selector found (iteration 3/9)
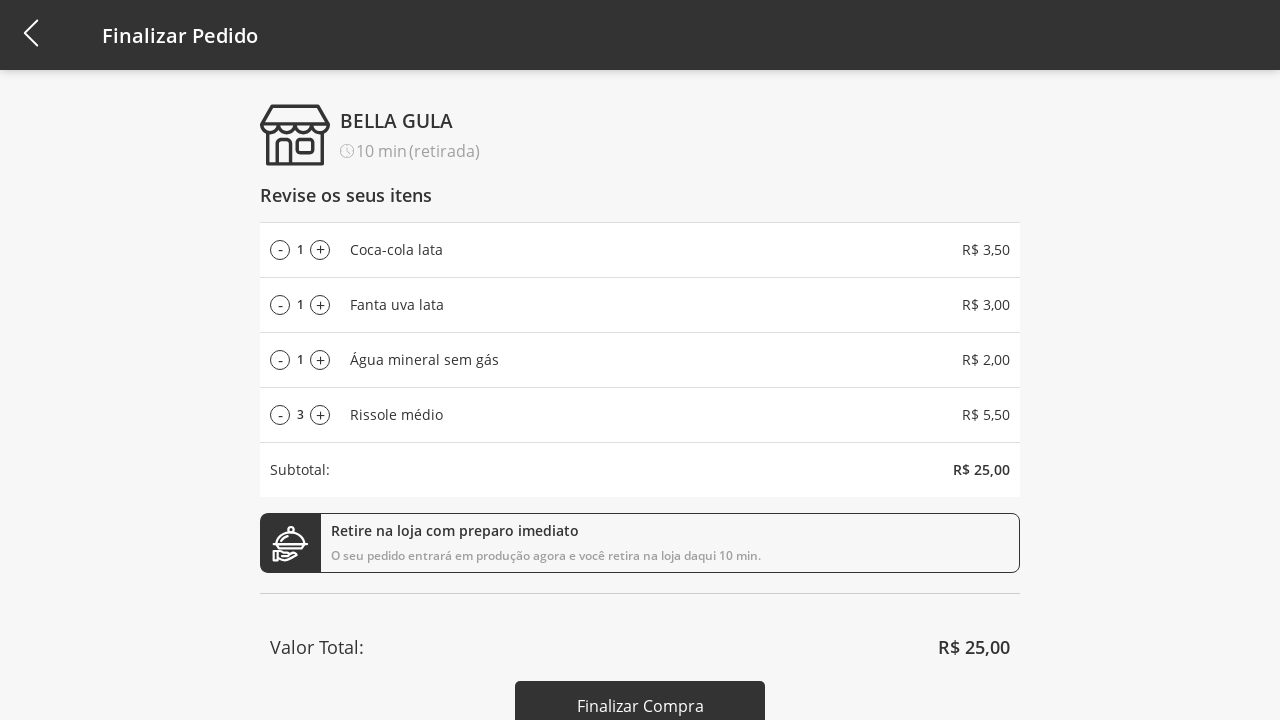

Increased Risole quantity (iteration 3/9) at (320, 415) on #add-product-3-qtd
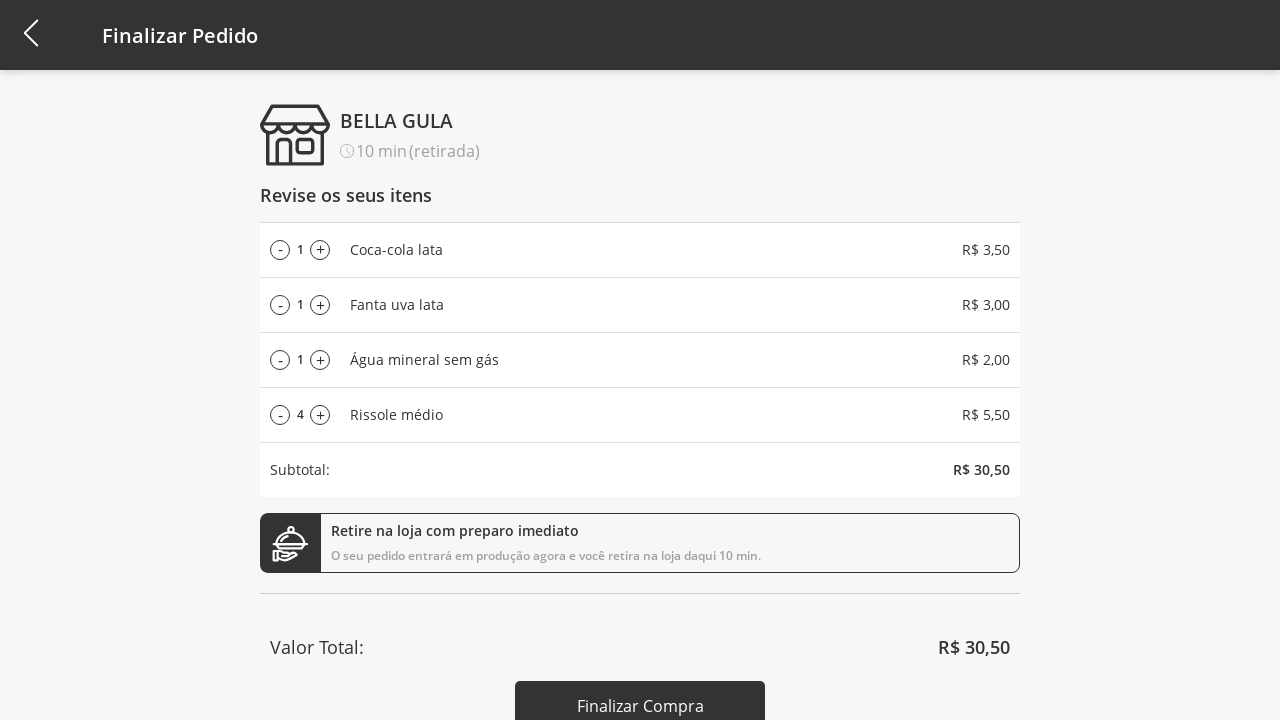

Risole quantity increase button selector found (iteration 4/9)
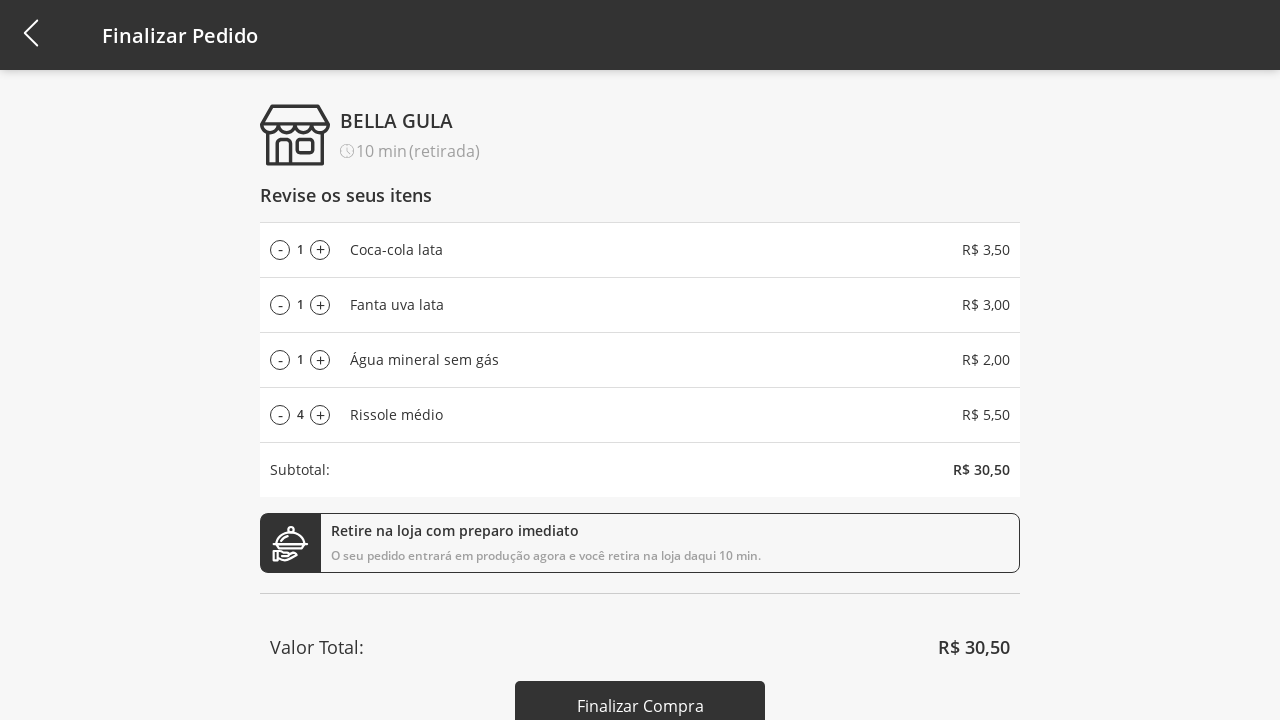

Increased Risole quantity (iteration 4/9) at (320, 415) on #add-product-3-qtd
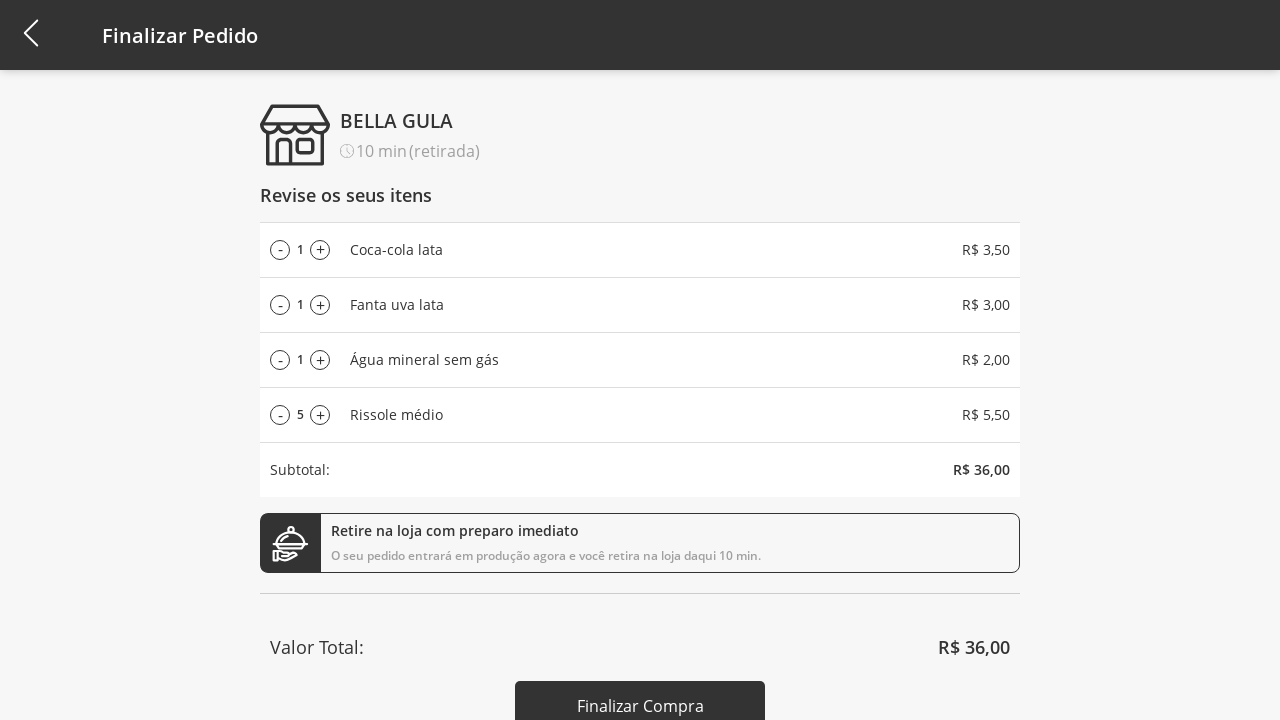

Risole quantity increase button selector found (iteration 5/9)
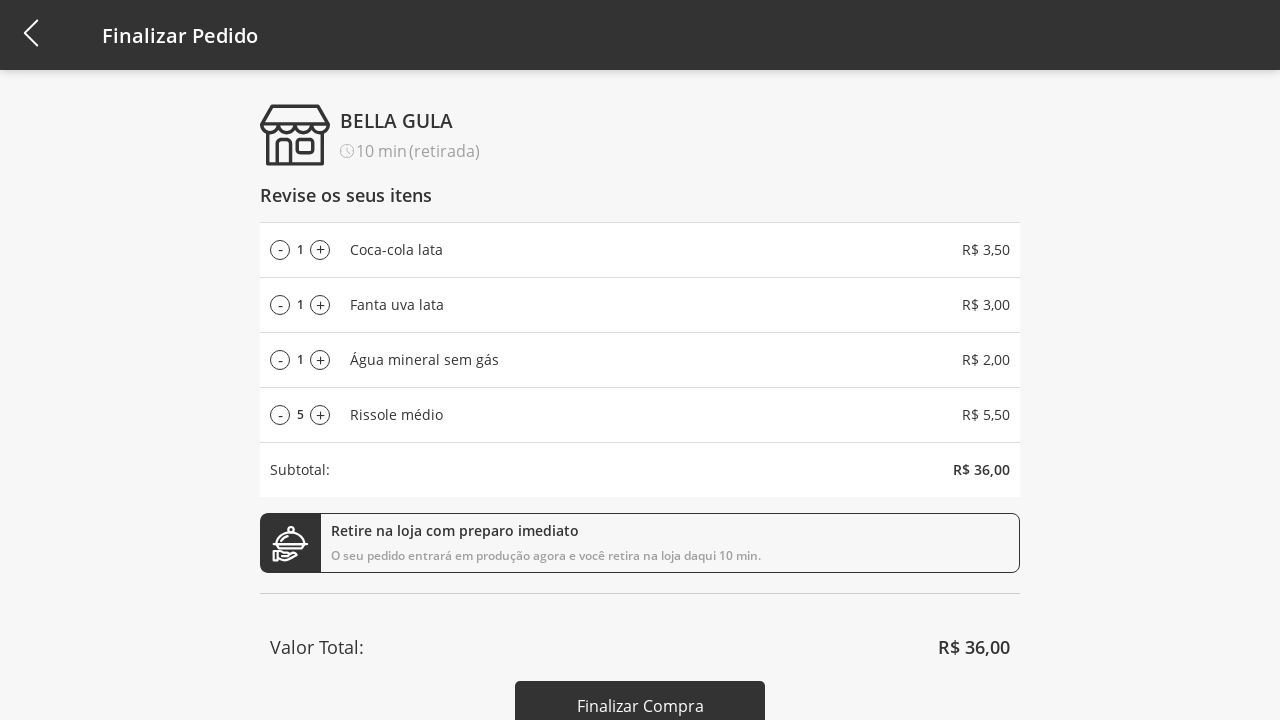

Increased Risole quantity (iteration 5/9) at (320, 415) on #add-product-3-qtd
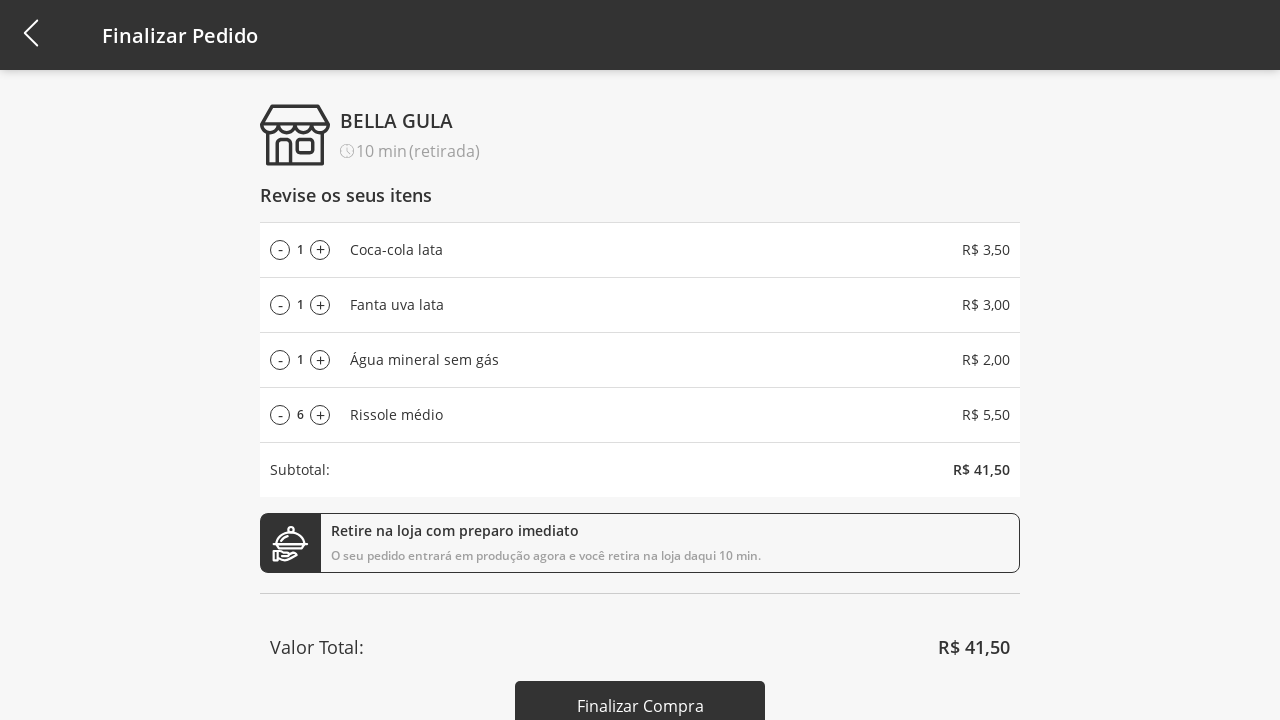

Risole quantity increase button selector found (iteration 6/9)
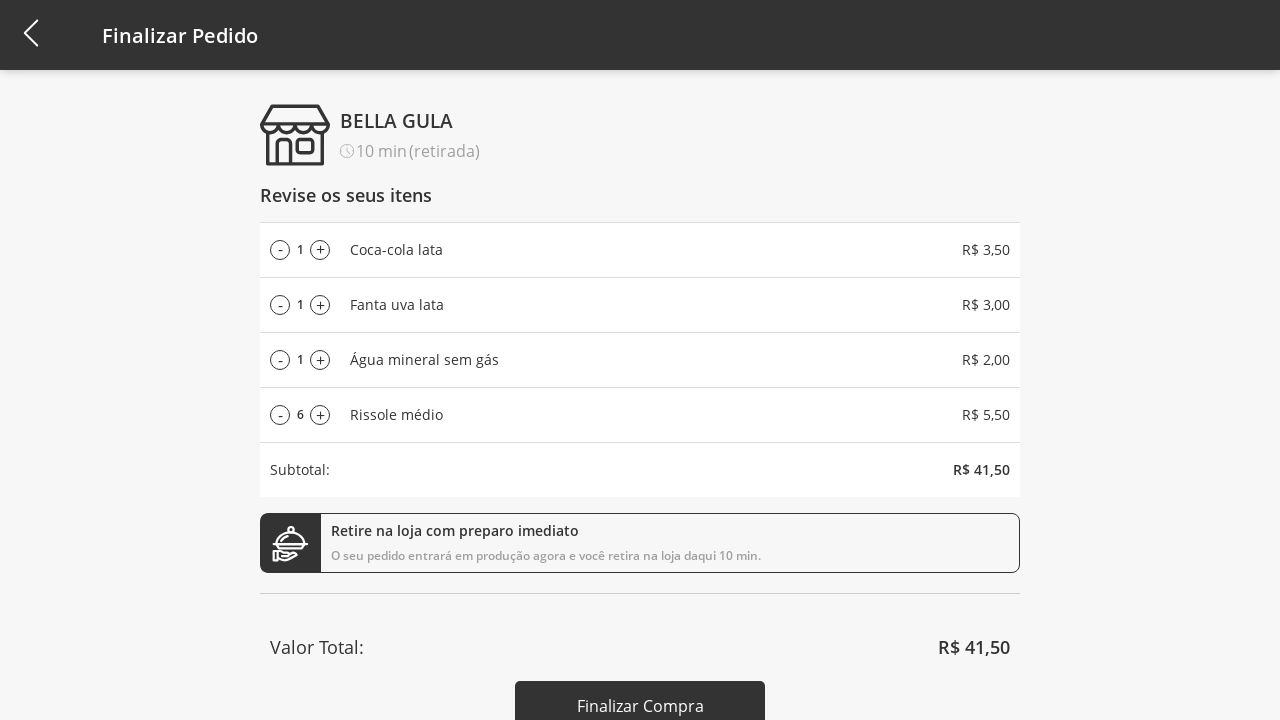

Increased Risole quantity (iteration 6/9) at (320, 415) on #add-product-3-qtd
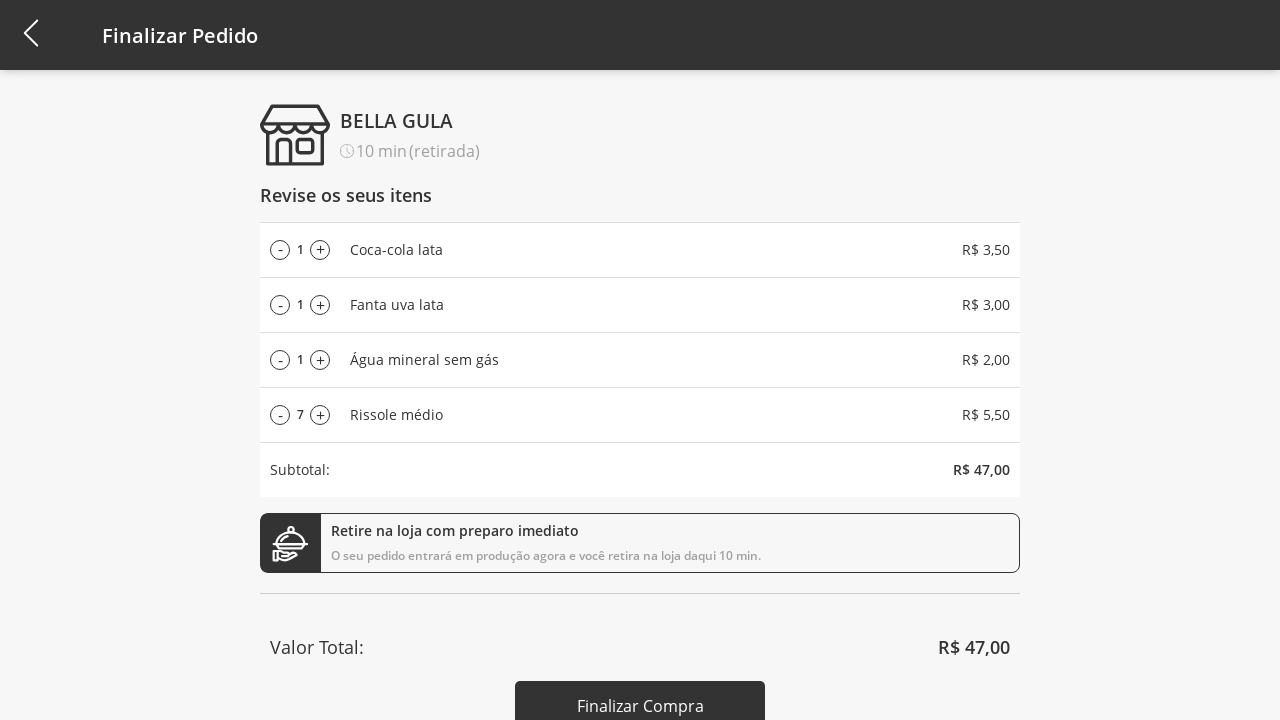

Risole quantity increase button selector found (iteration 7/9)
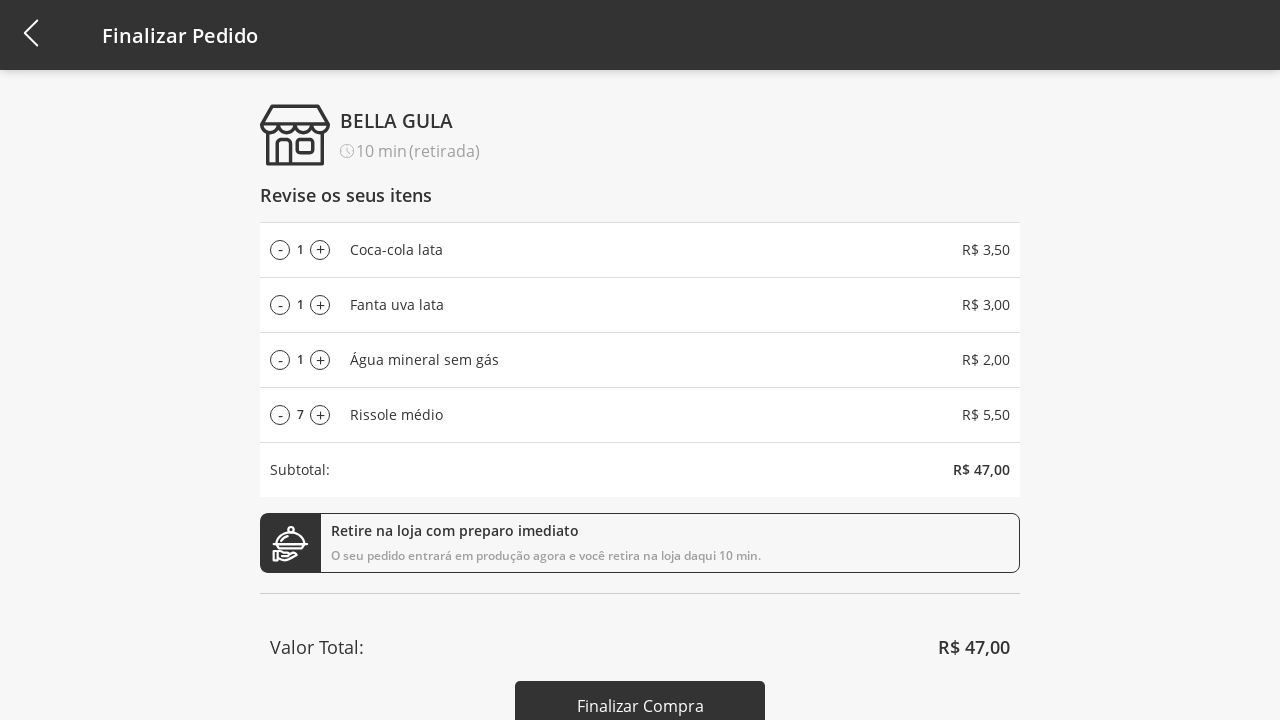

Increased Risole quantity (iteration 7/9) at (320, 415) on #add-product-3-qtd
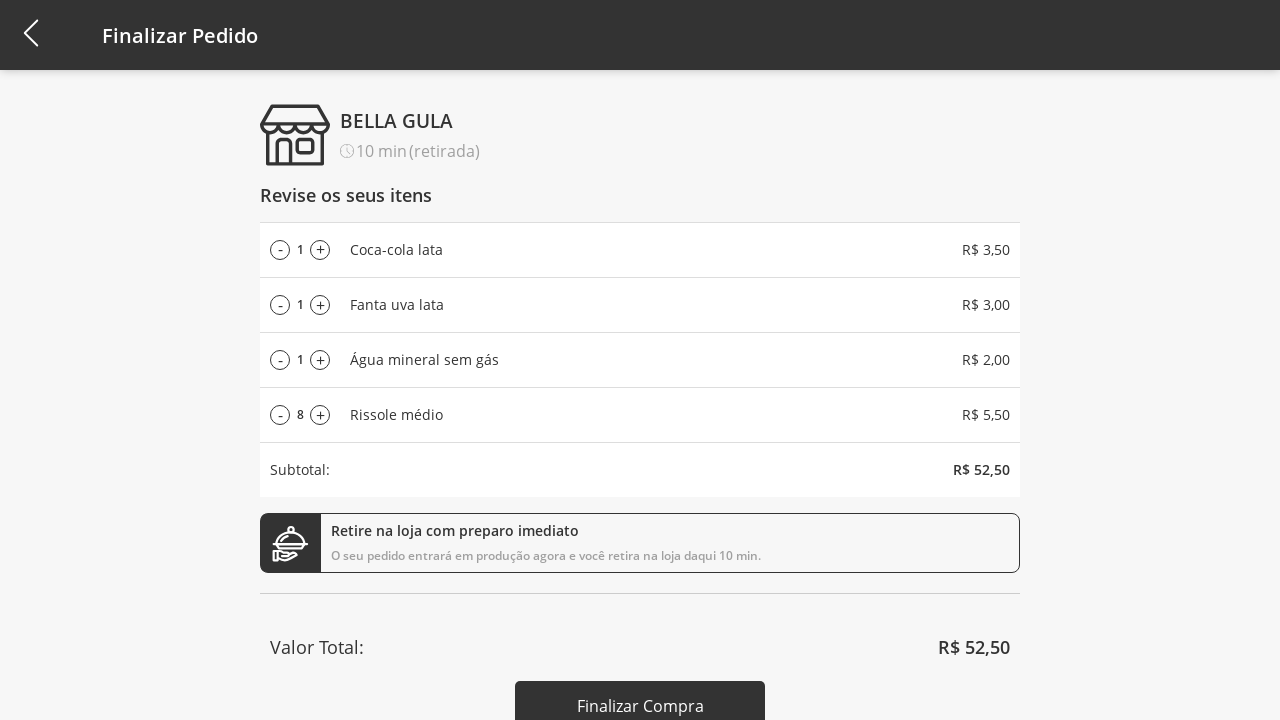

Risole quantity increase button selector found (iteration 8/9)
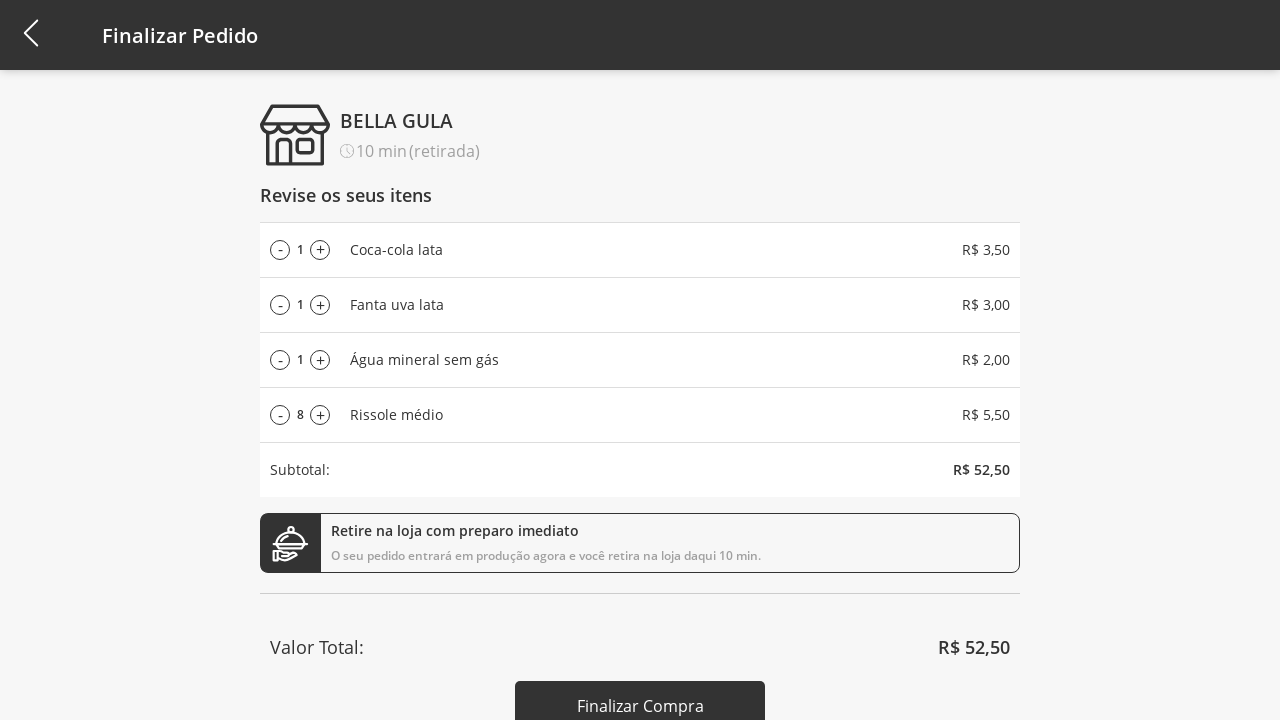

Increased Risole quantity (iteration 8/9) at (320, 415) on #add-product-3-qtd
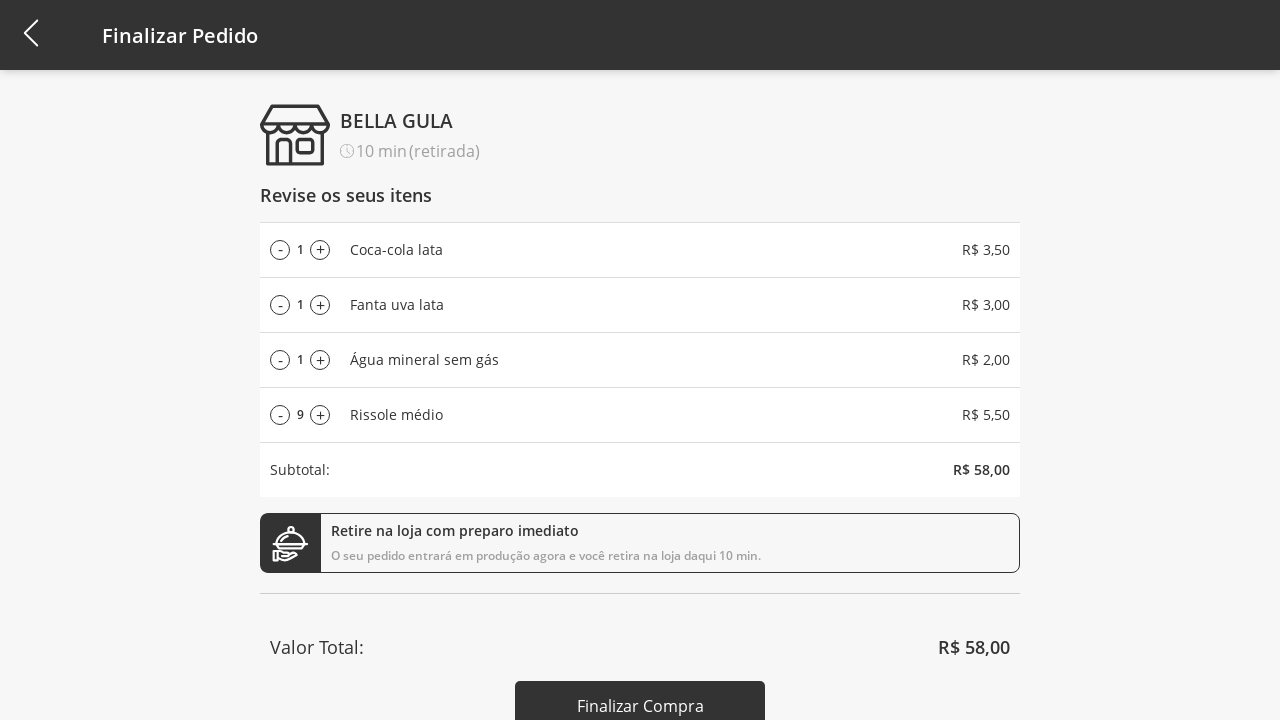

Risole quantity increase button selector found (iteration 9/9)
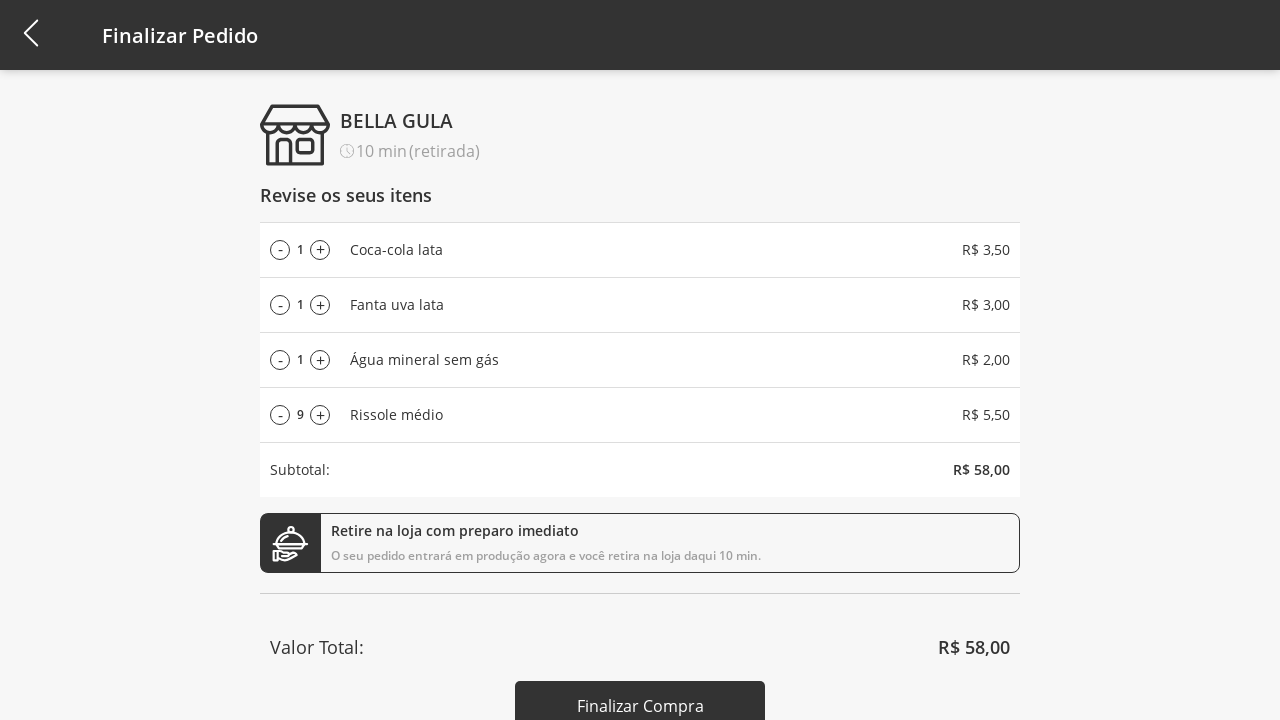

Increased Risole quantity (iteration 9/9) at (320, 415) on #add-product-3-qtd
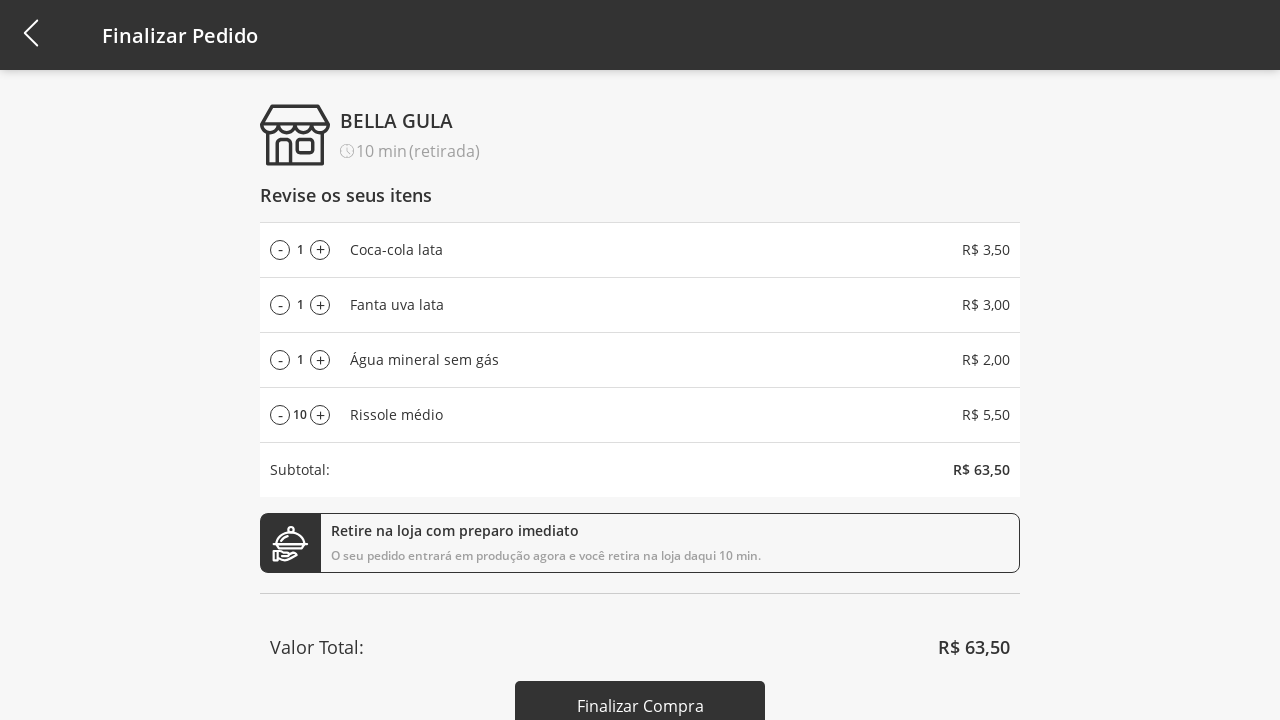

Risole quantity decrease button selector found (iteration 1/5)
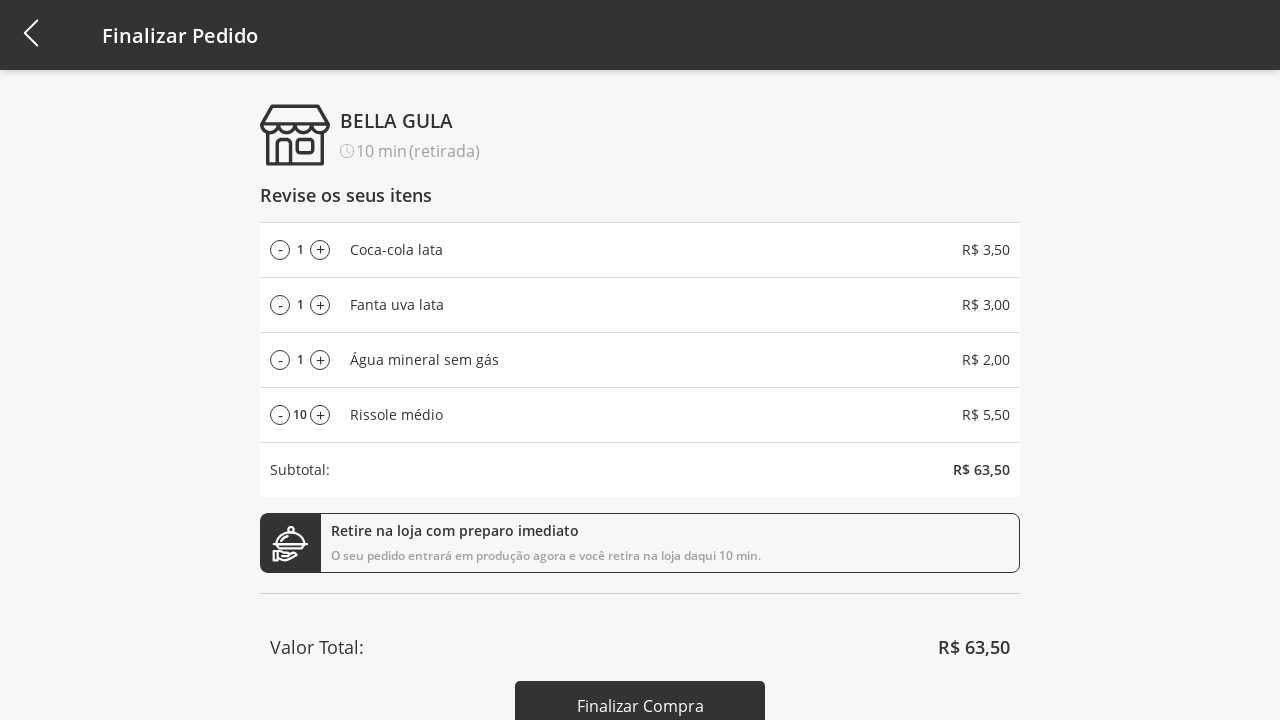

Decreased Risole quantity (iteration 1/5) at (280, 415) on #remove-product-3-qtd
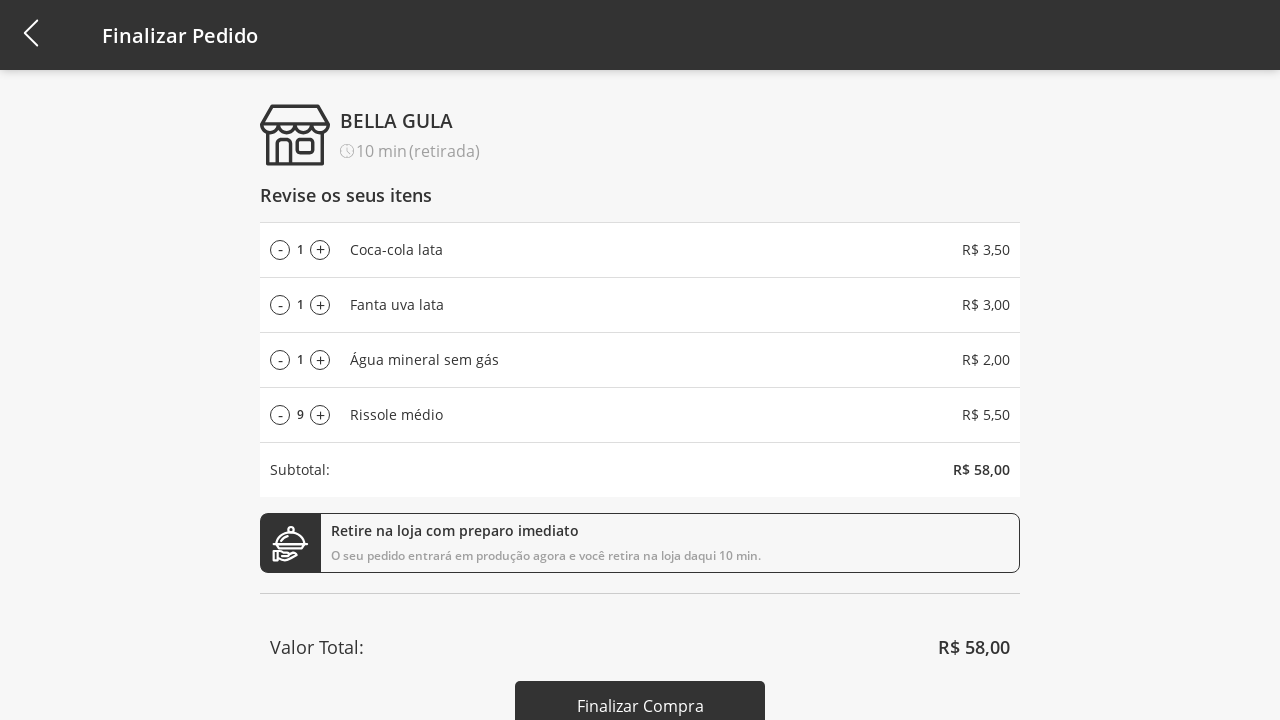

Risole quantity decrease button selector found (iteration 2/5)
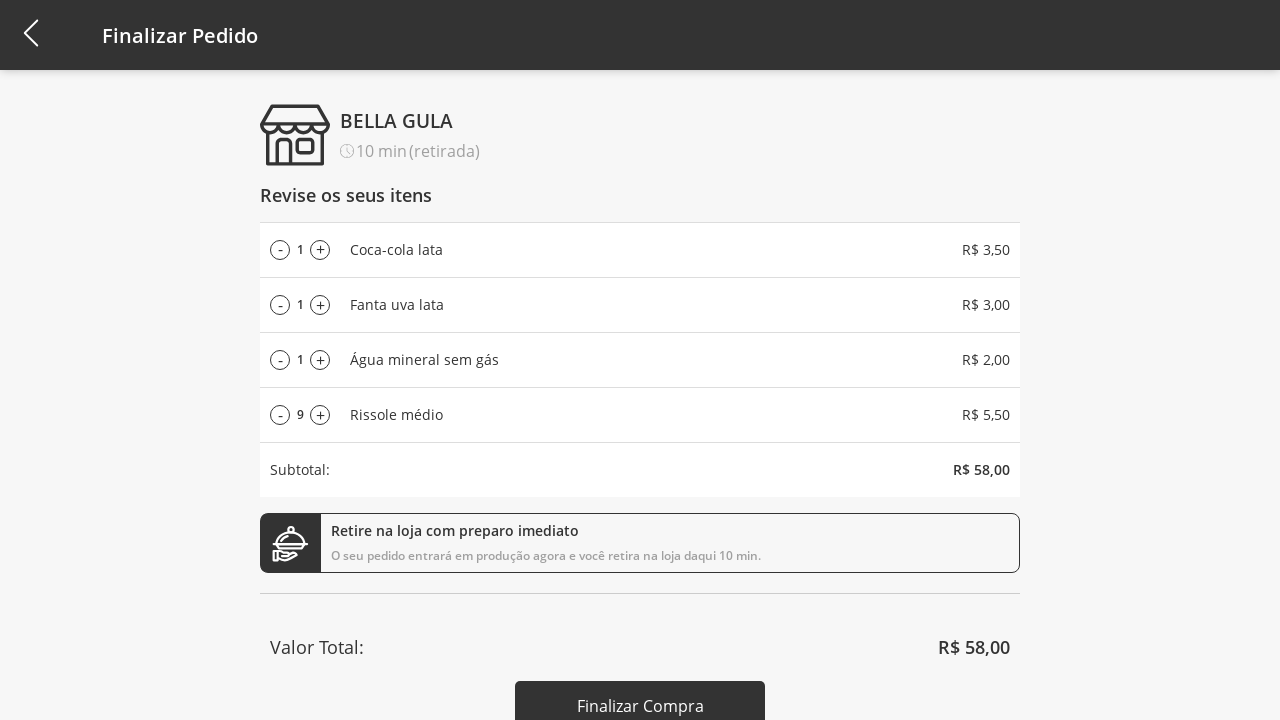

Decreased Risole quantity (iteration 2/5) at (280, 415) on #remove-product-3-qtd
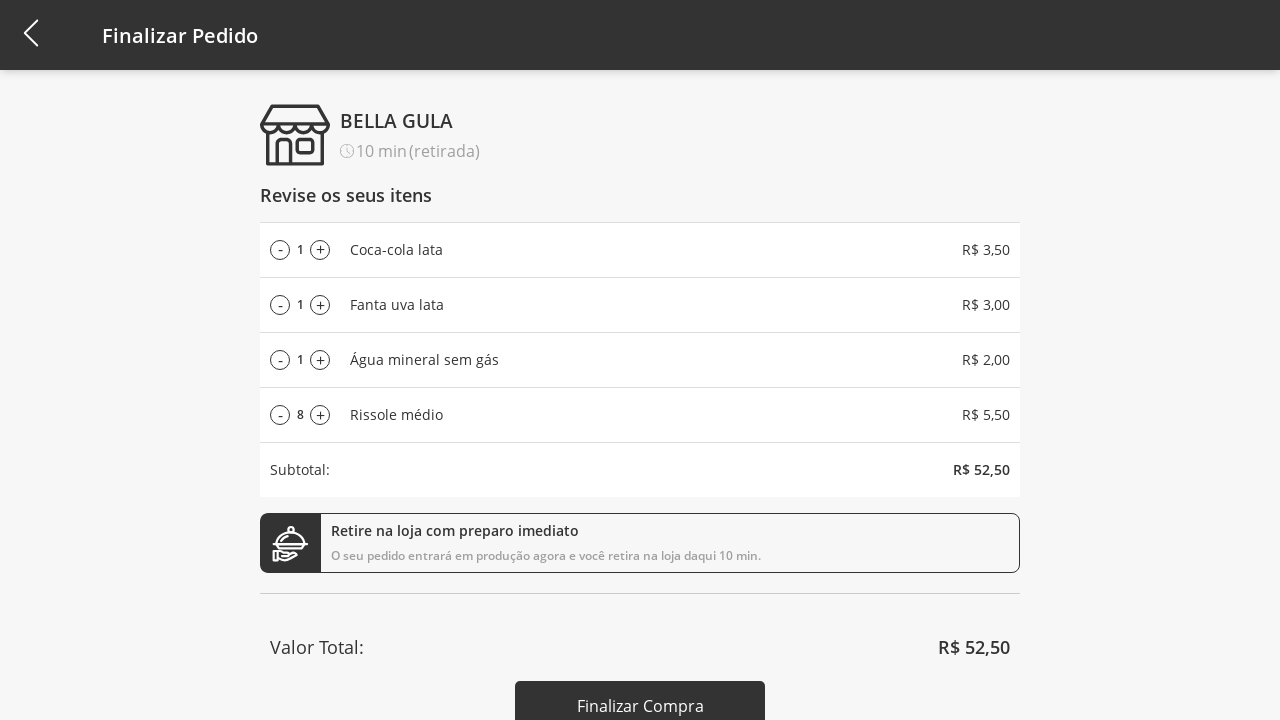

Risole quantity decrease button selector found (iteration 3/5)
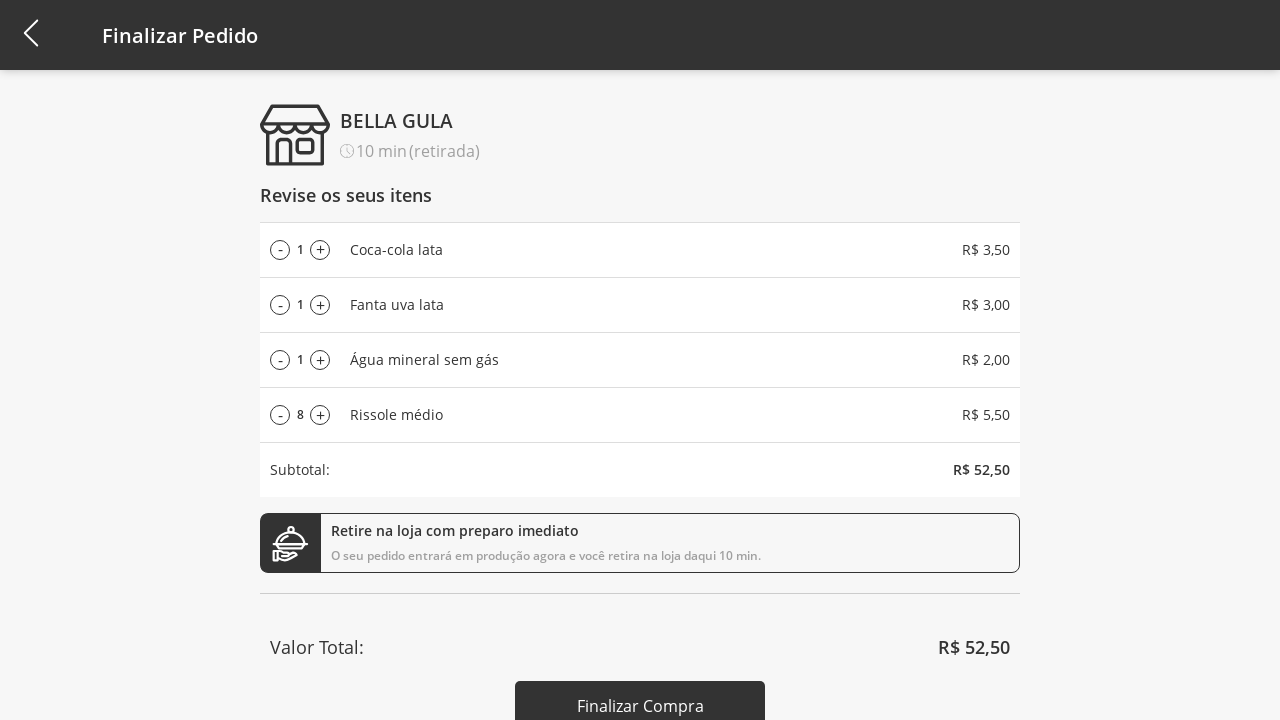

Decreased Risole quantity (iteration 3/5) at (280, 415) on #remove-product-3-qtd
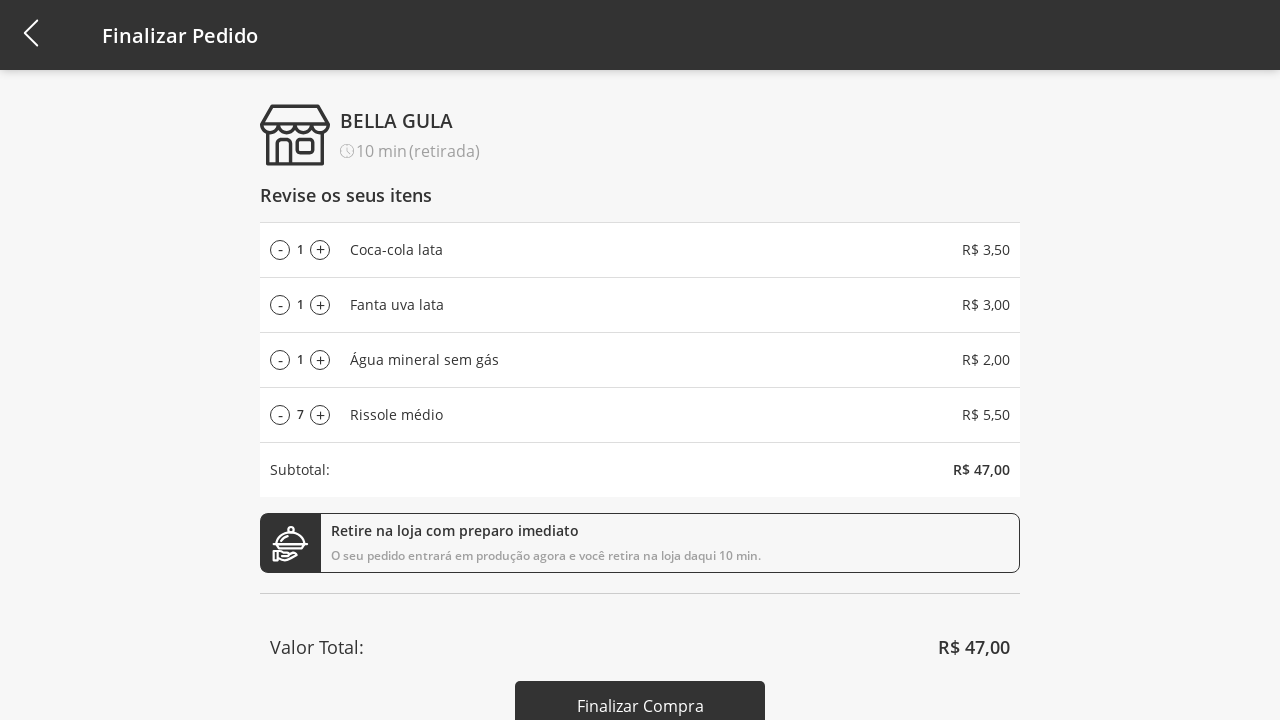

Risole quantity decrease button selector found (iteration 4/5)
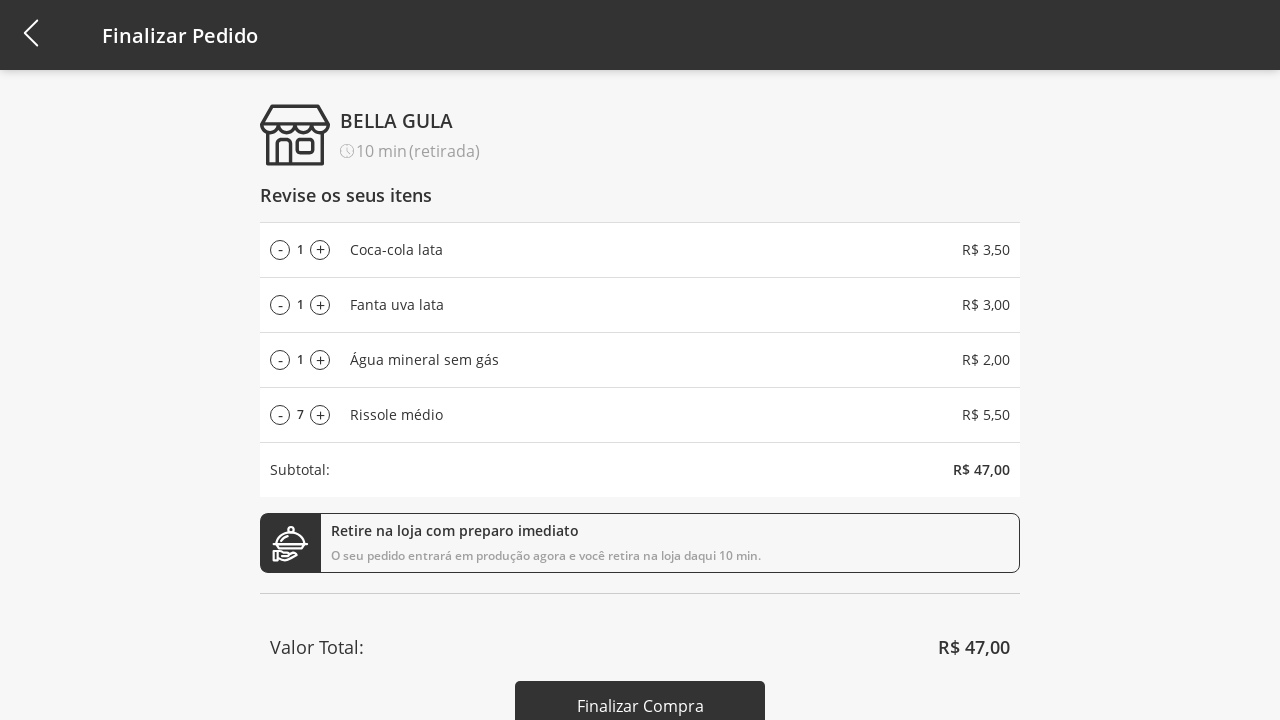

Decreased Risole quantity (iteration 4/5) at (280, 415) on #remove-product-3-qtd
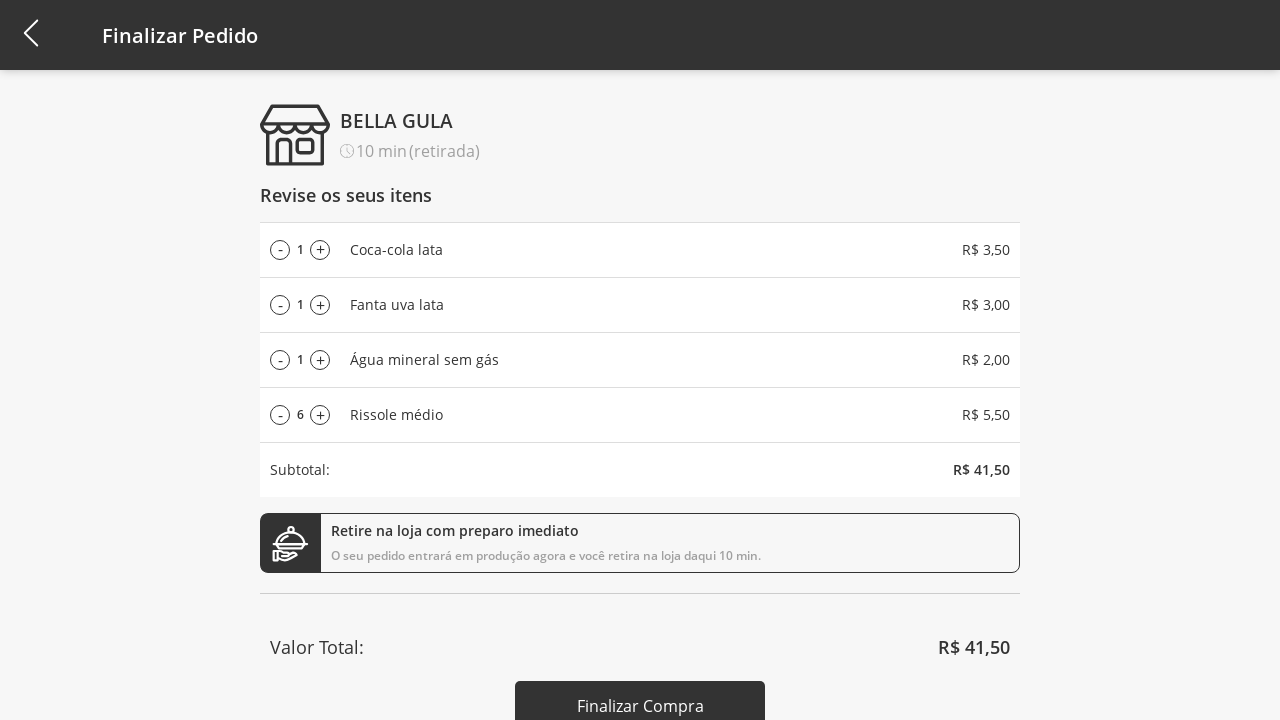

Risole quantity decrease button selector found (iteration 5/5)
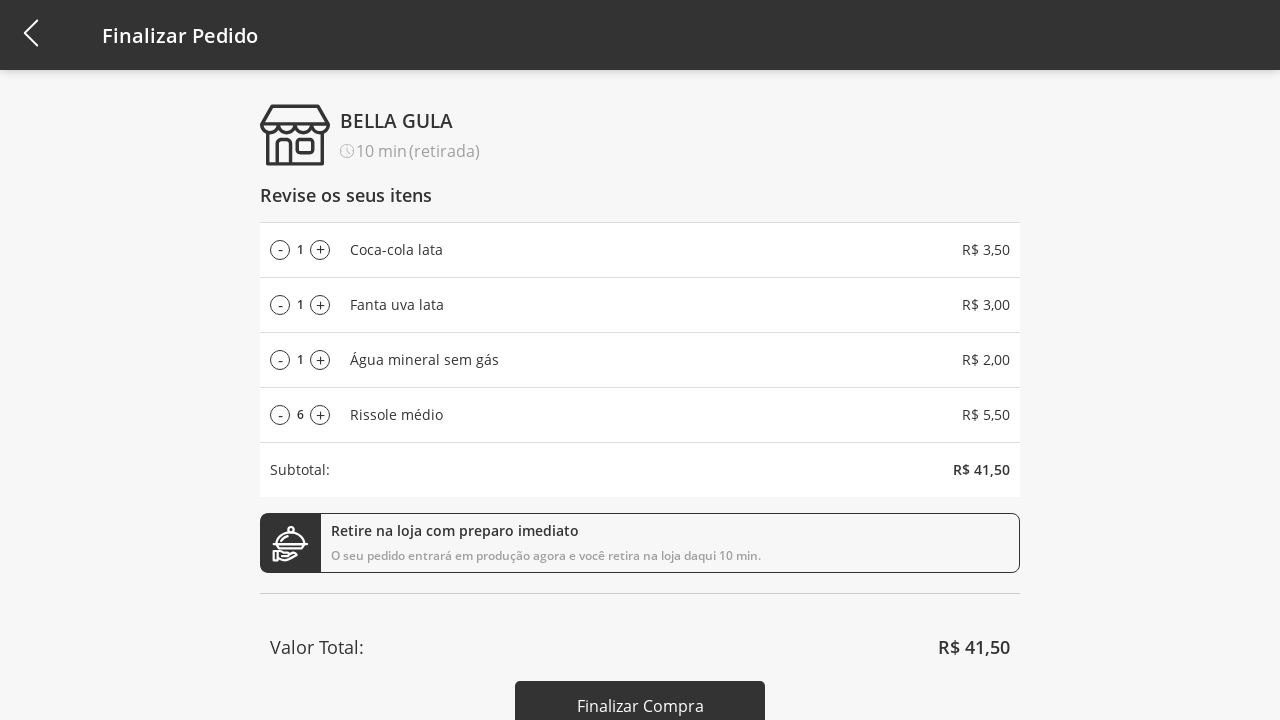

Decreased Risole quantity (iteration 5/5) at (280, 415) on #remove-product-3-qtd
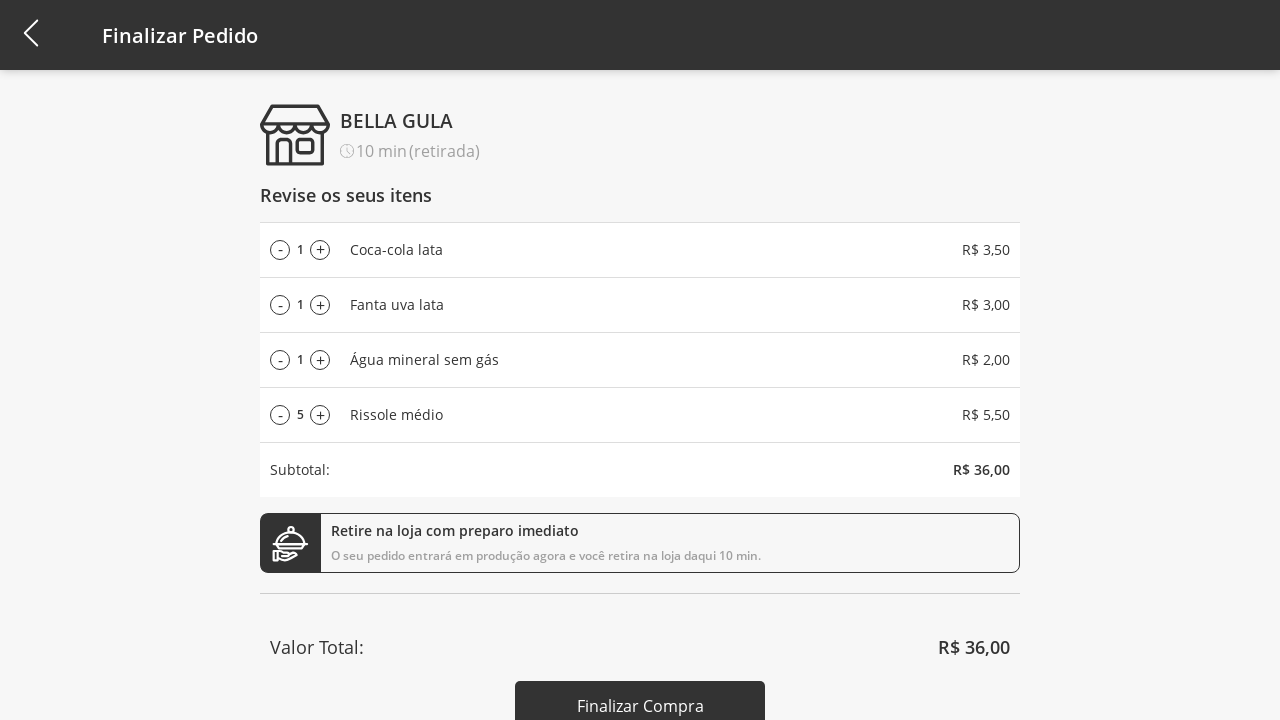

Waited 2000ms for total price calculation
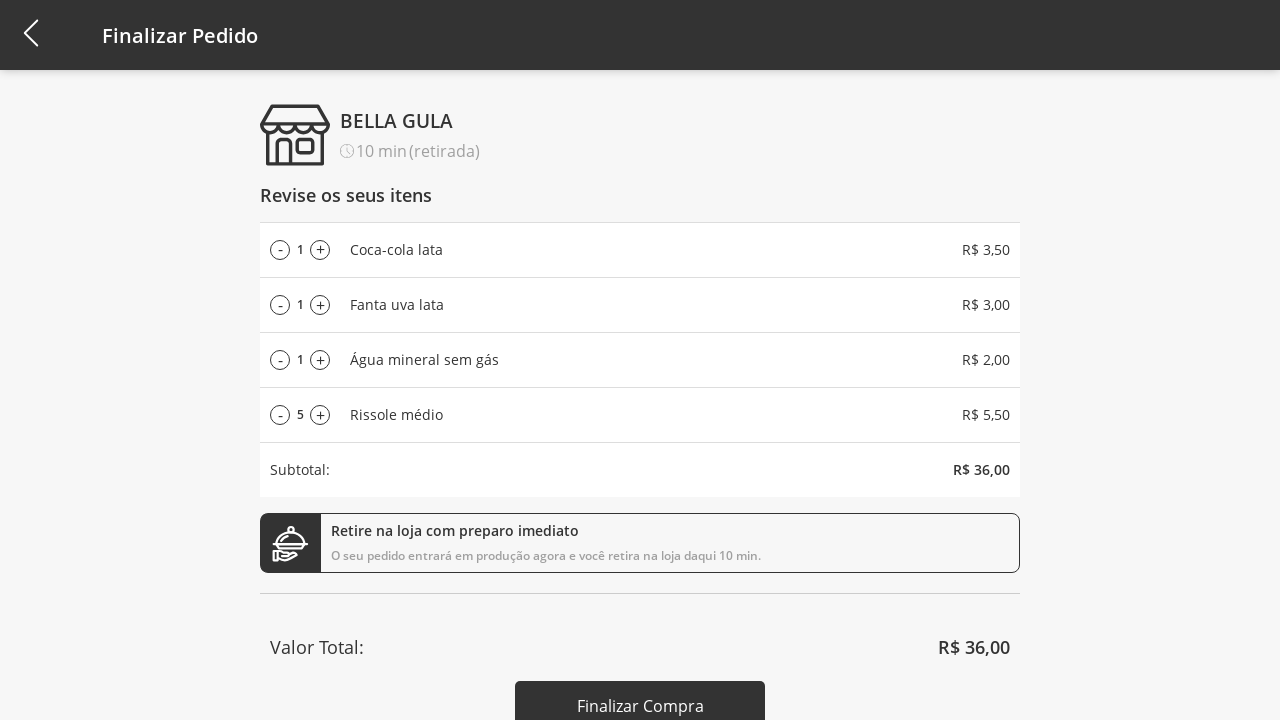

Total price selector found
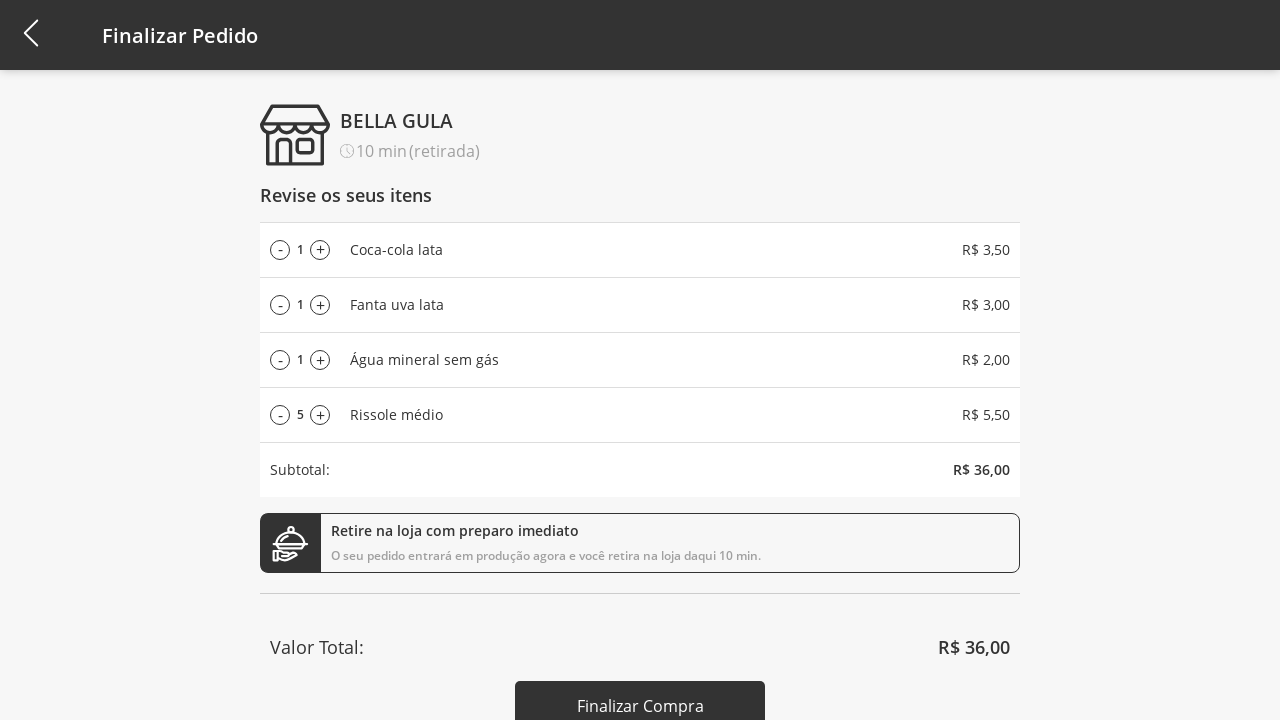

Finish checkout button selector found
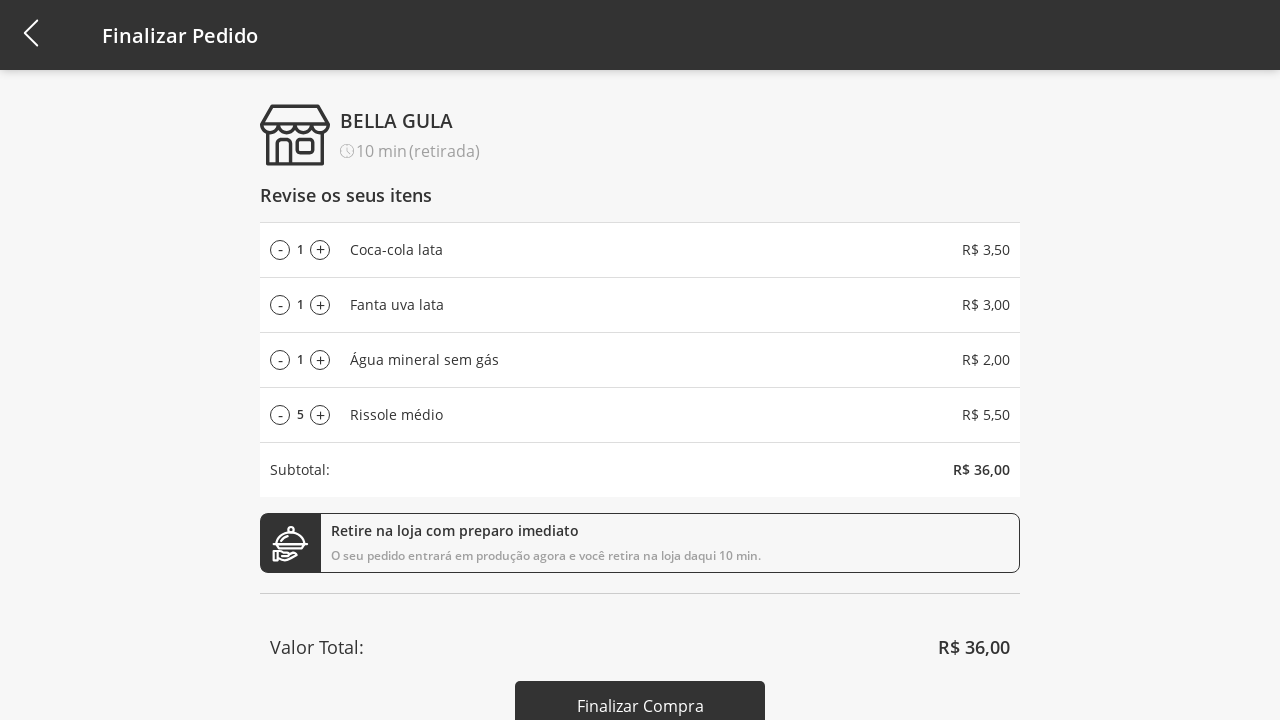

Clicked finish checkout button at (640, 695) on #finish-checkout-button
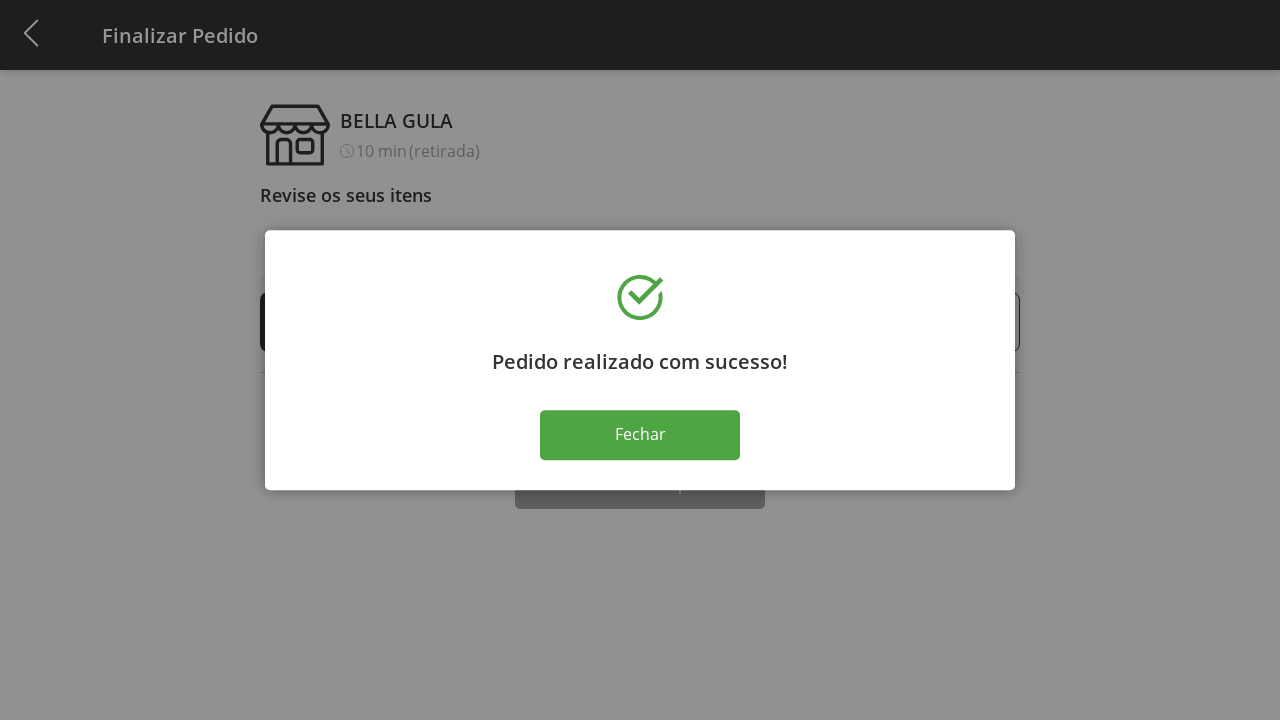

Success message appeared
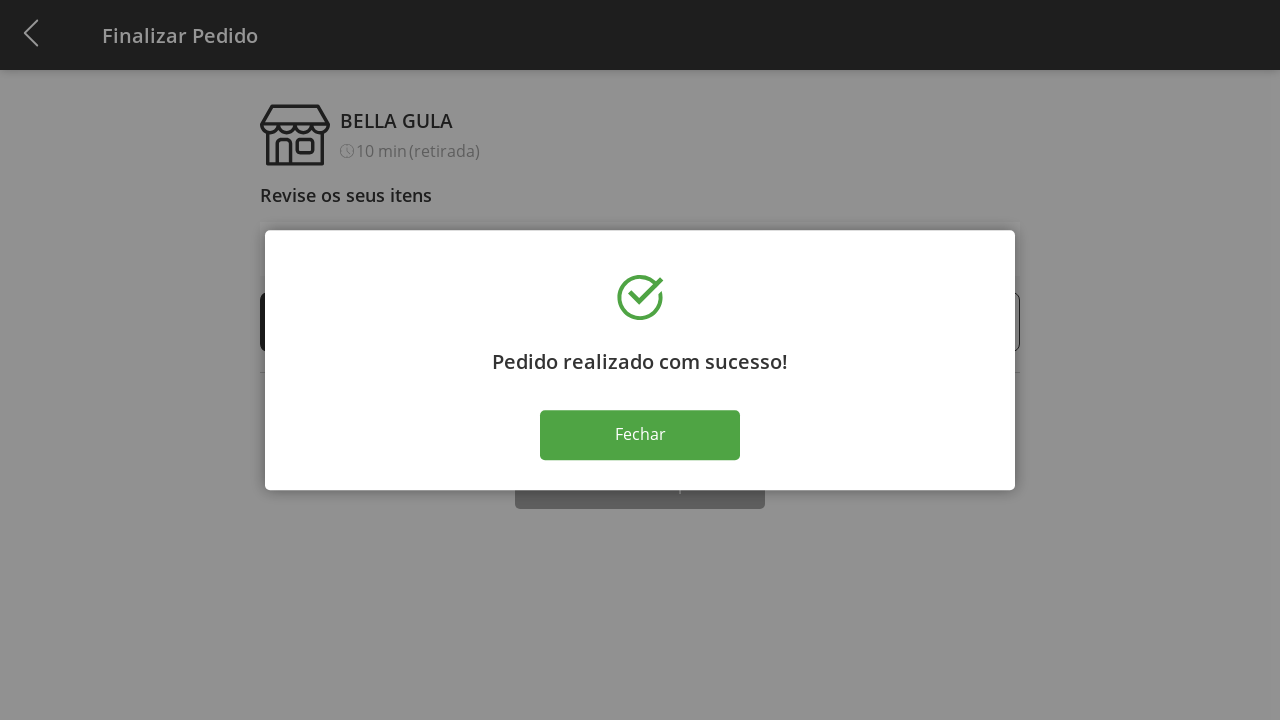

Close button selector found
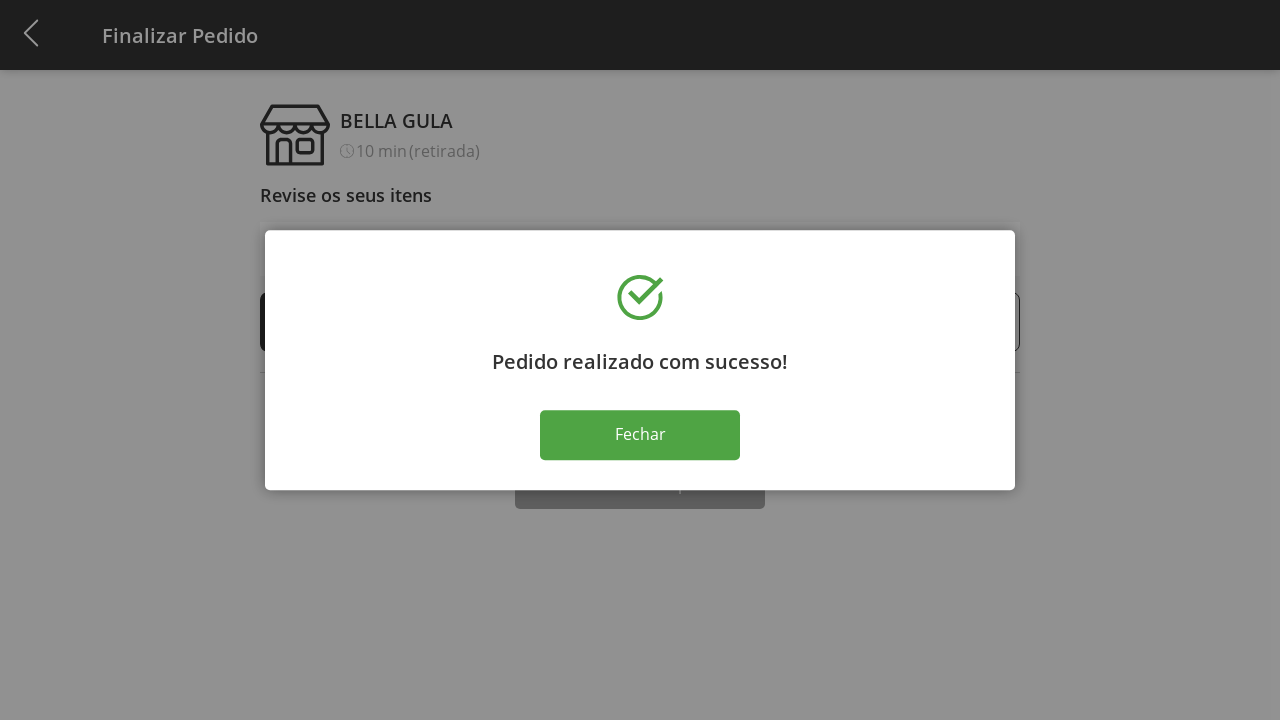

Clicked to close success message dialog at (640, 435) on button.sc-jqCOkK
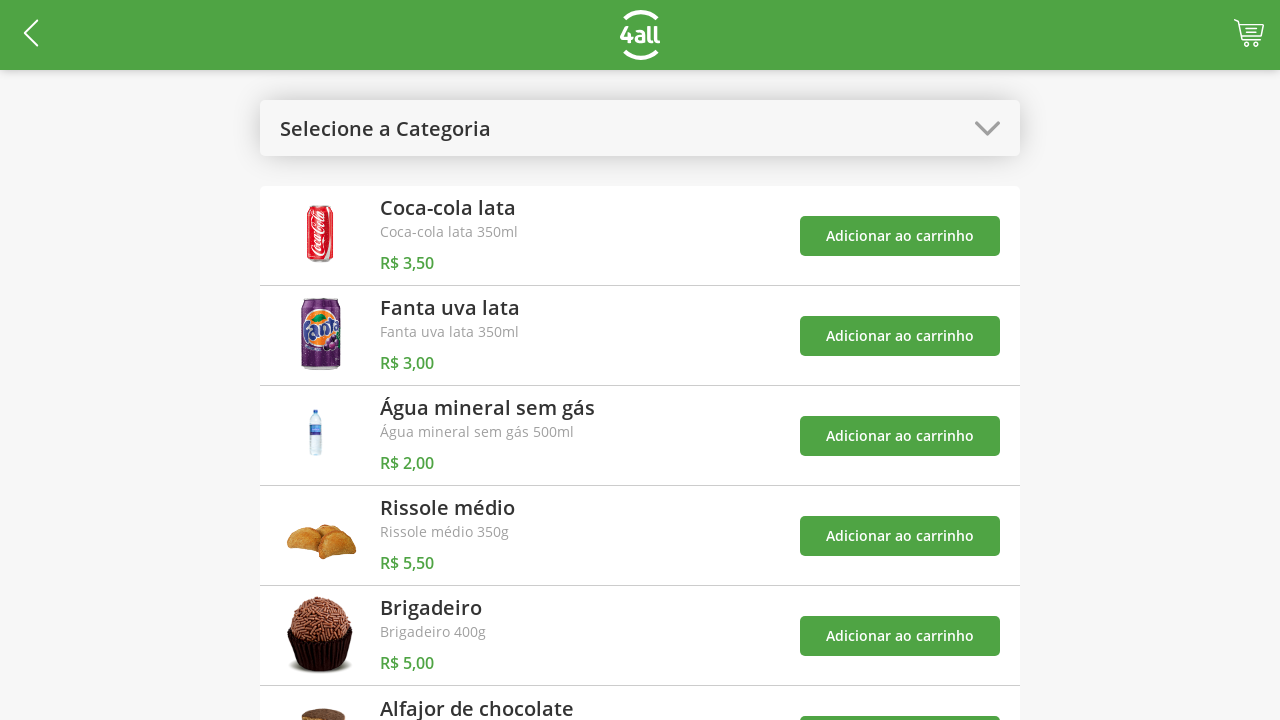

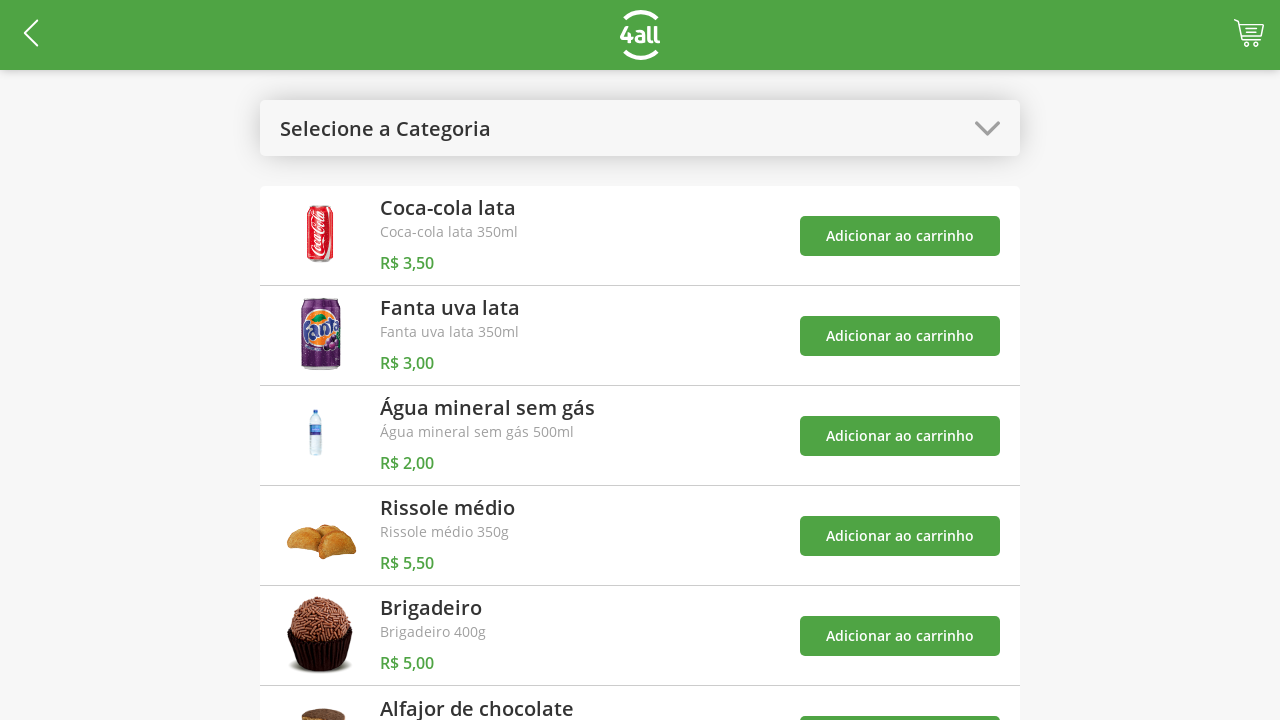